Verifies that all footer links on the automation practice page are valid by checking their presence and clicking through them

Starting URL: https://www.rahulshettyacademy.com/AutomationPractice/

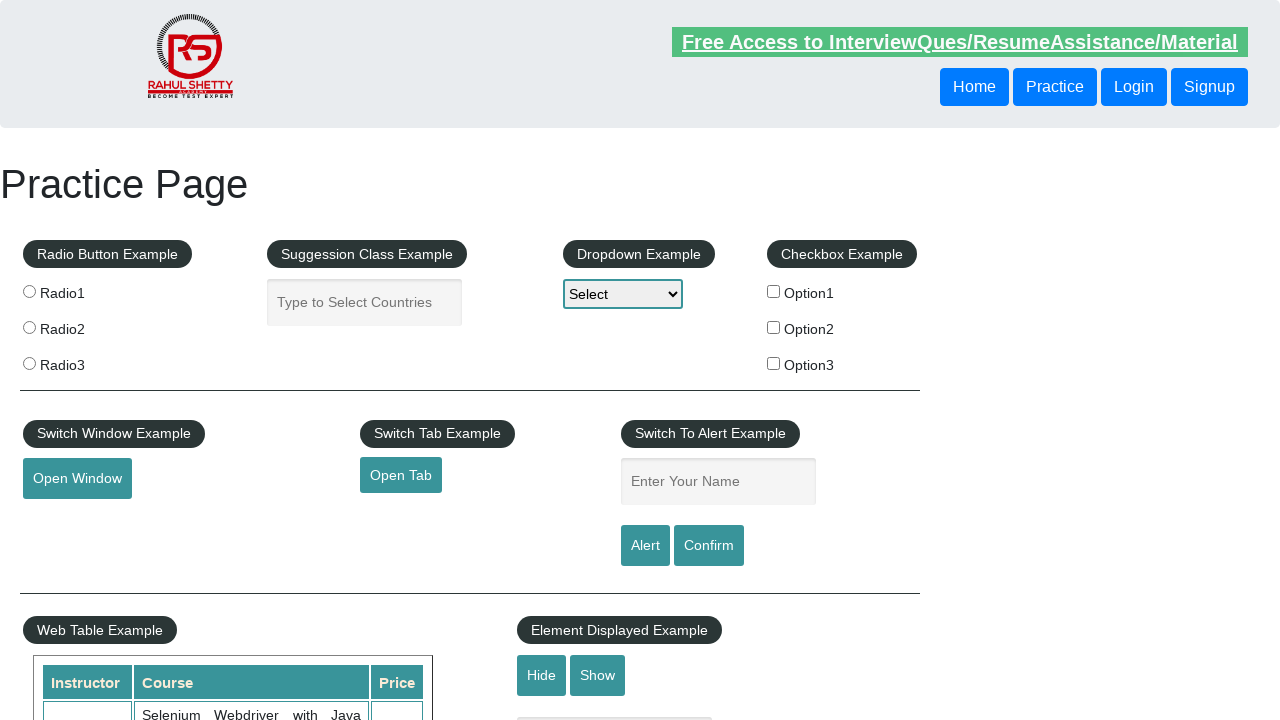

Located all footer links on the automation practice page
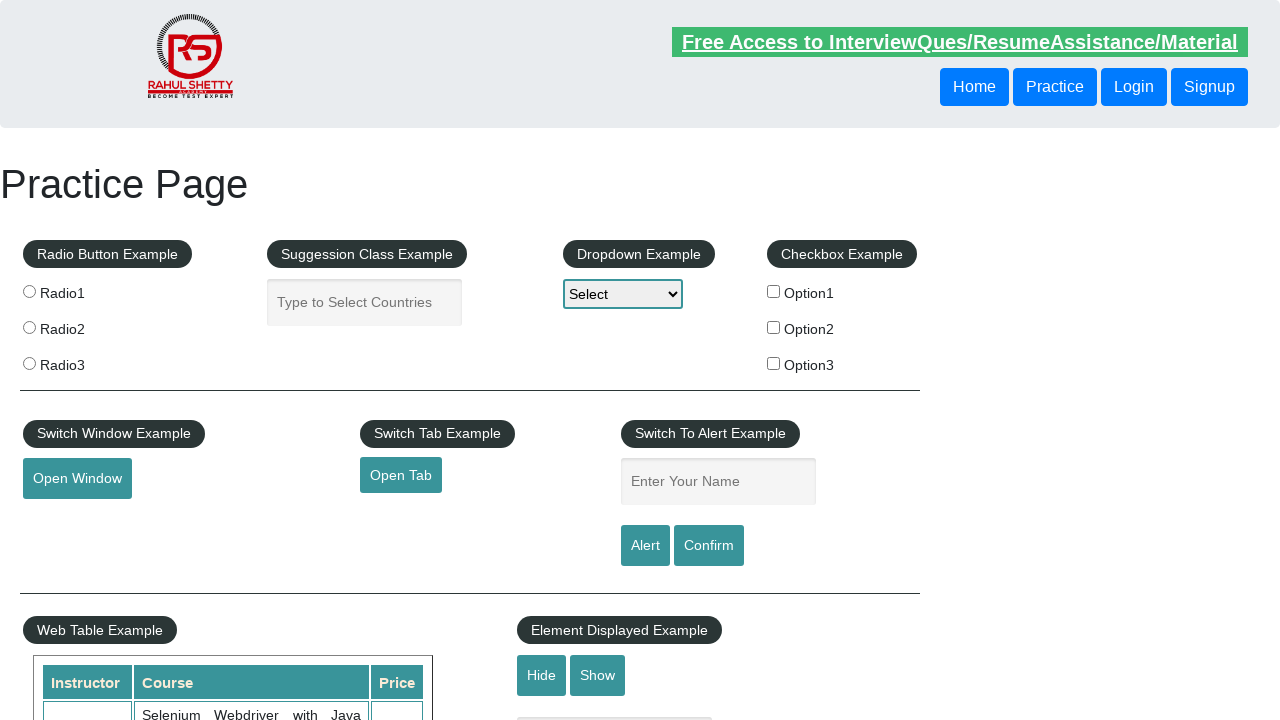

Retrieved text from footer link 1: 'Discount Coupons'
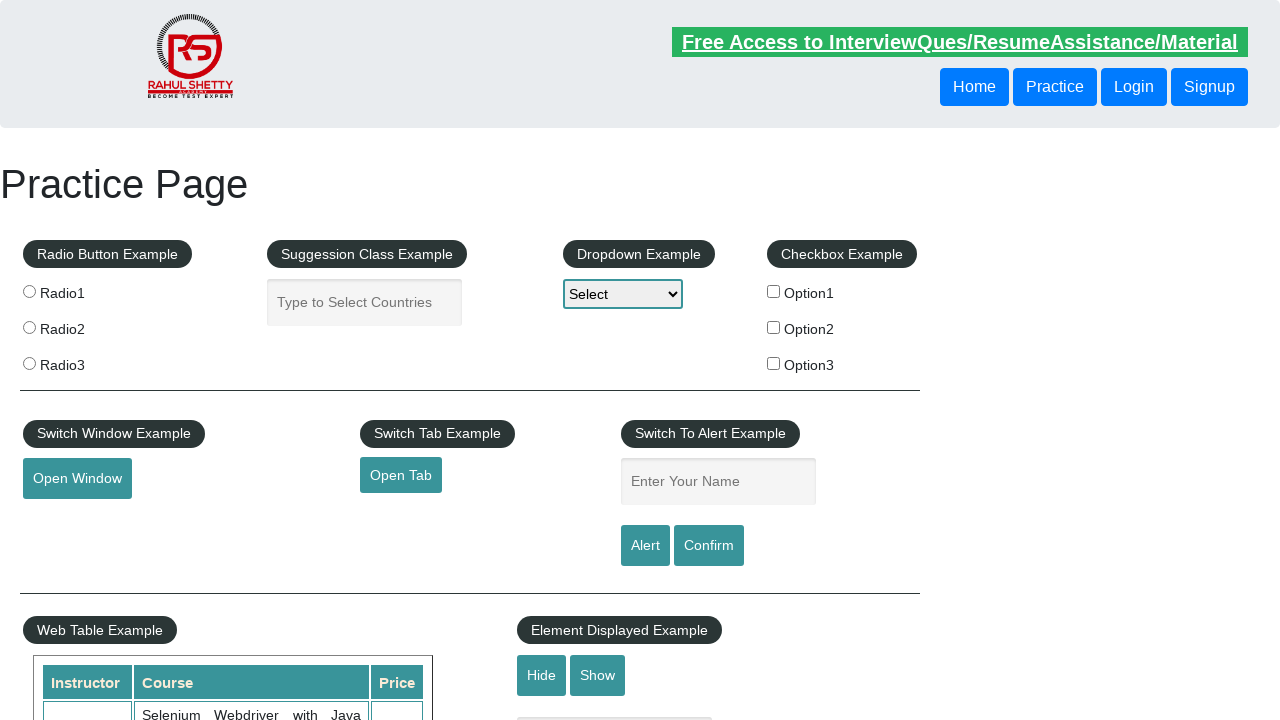

Retrieved href from footer link 'Discount Coupons': #
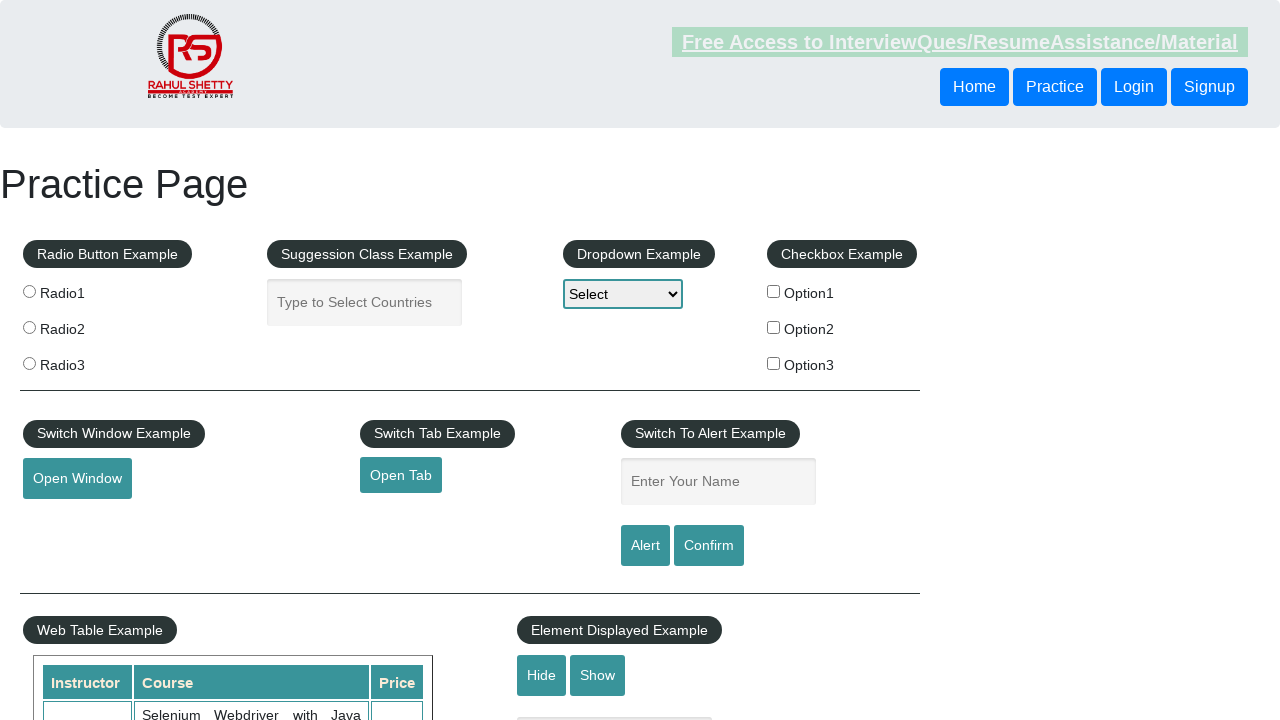

Failed to load link 'Discount Coupons' - navigation error or timeout
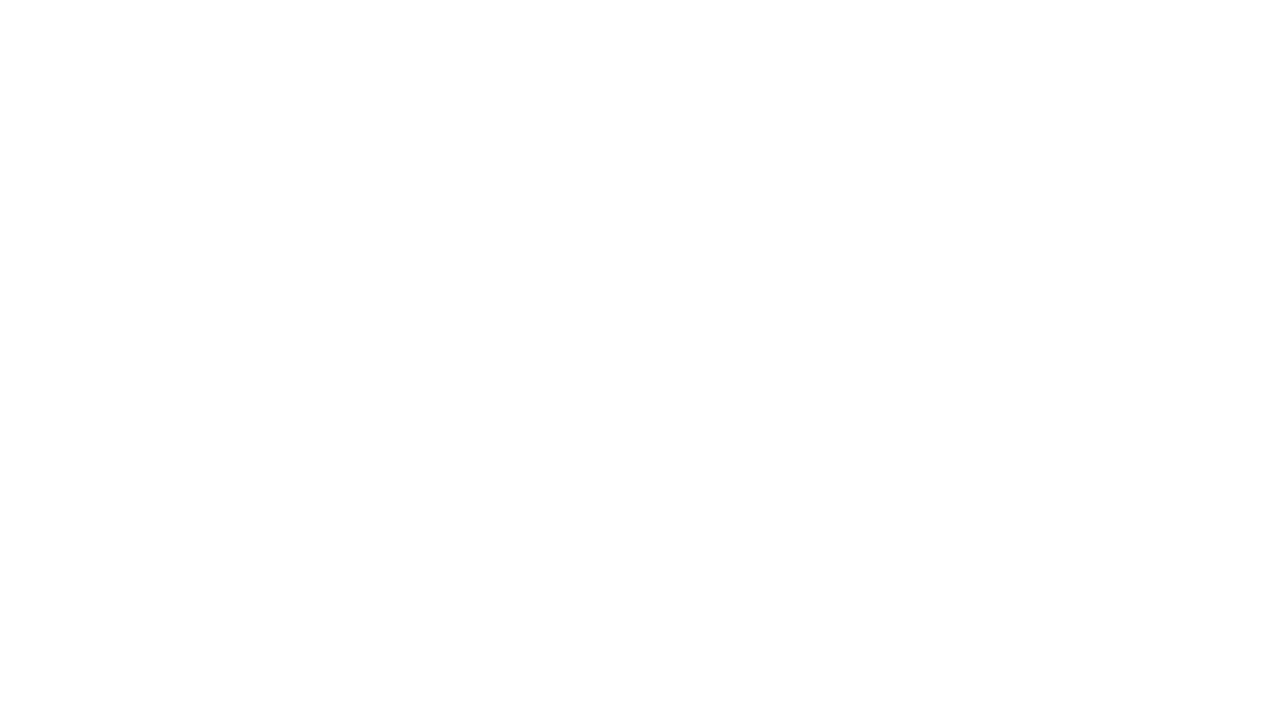

Retrieved text from footer link 2: 'REST API'
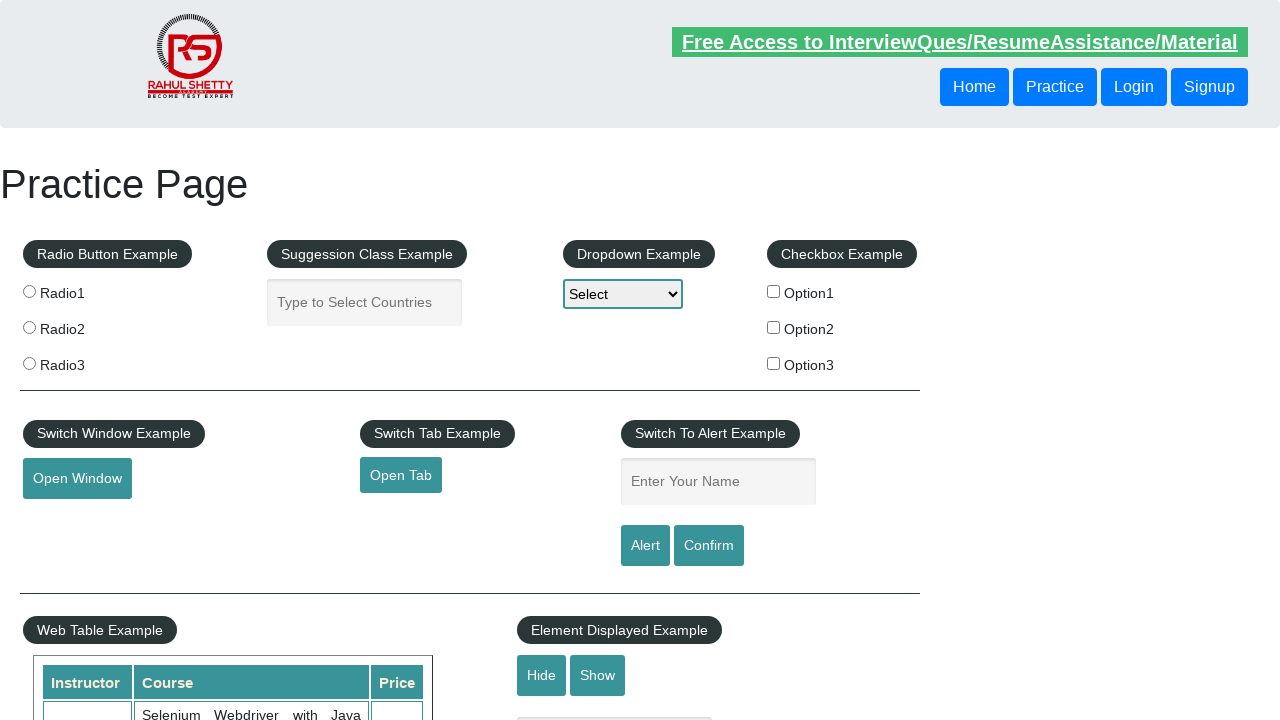

Retrieved href from footer link 'REST API': http://www.restapitutorial.com/
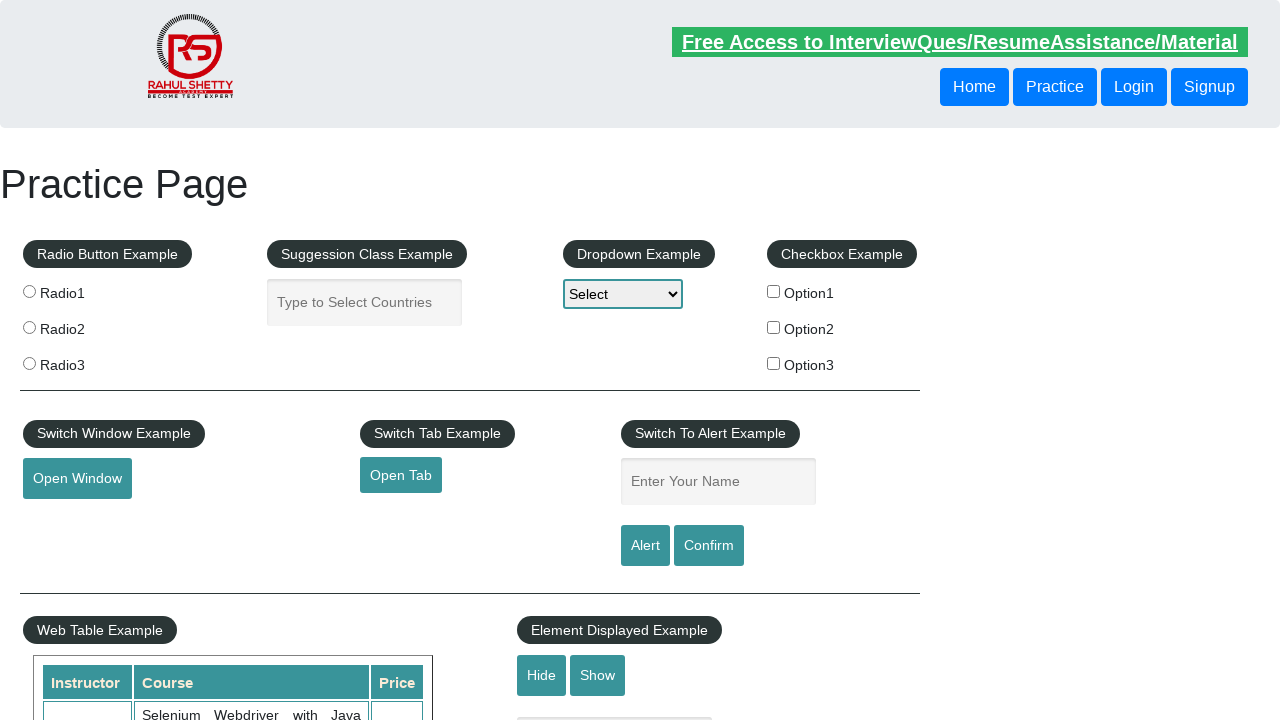

Navigated to footer link 'REST API' at http://www.restapitutorial.com/
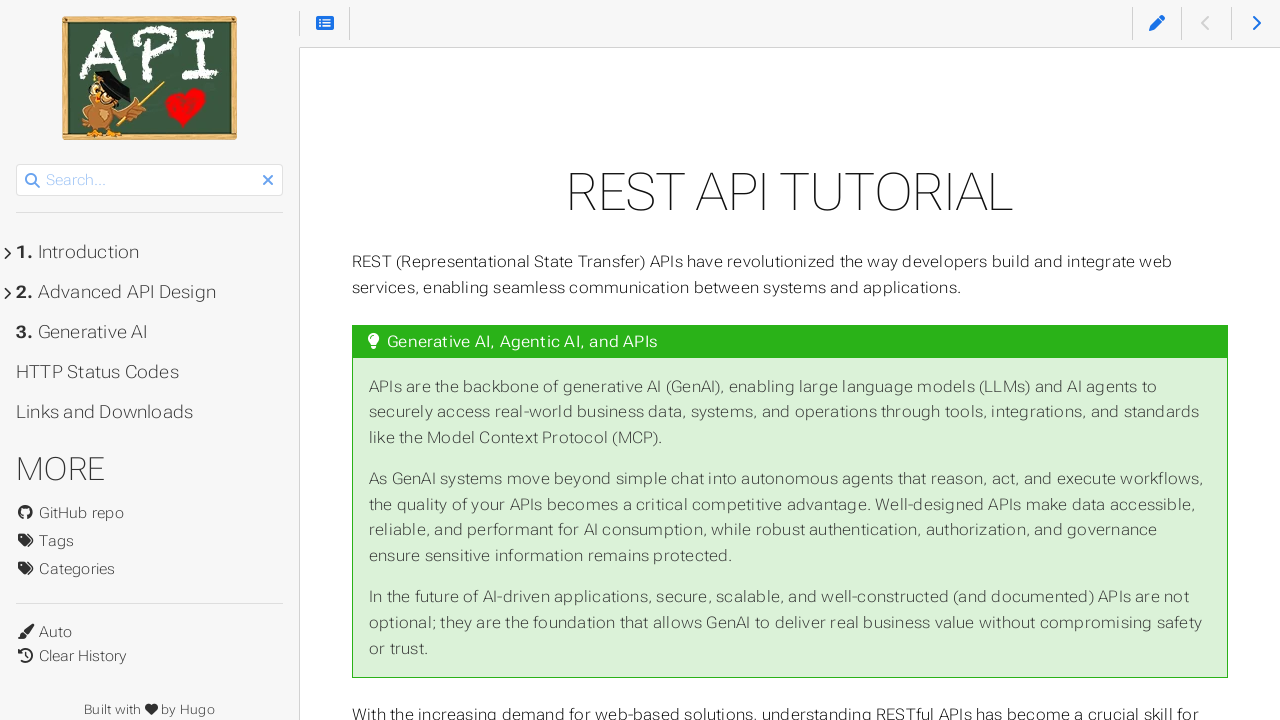

Link 'REST API' loaded successfully with status 200
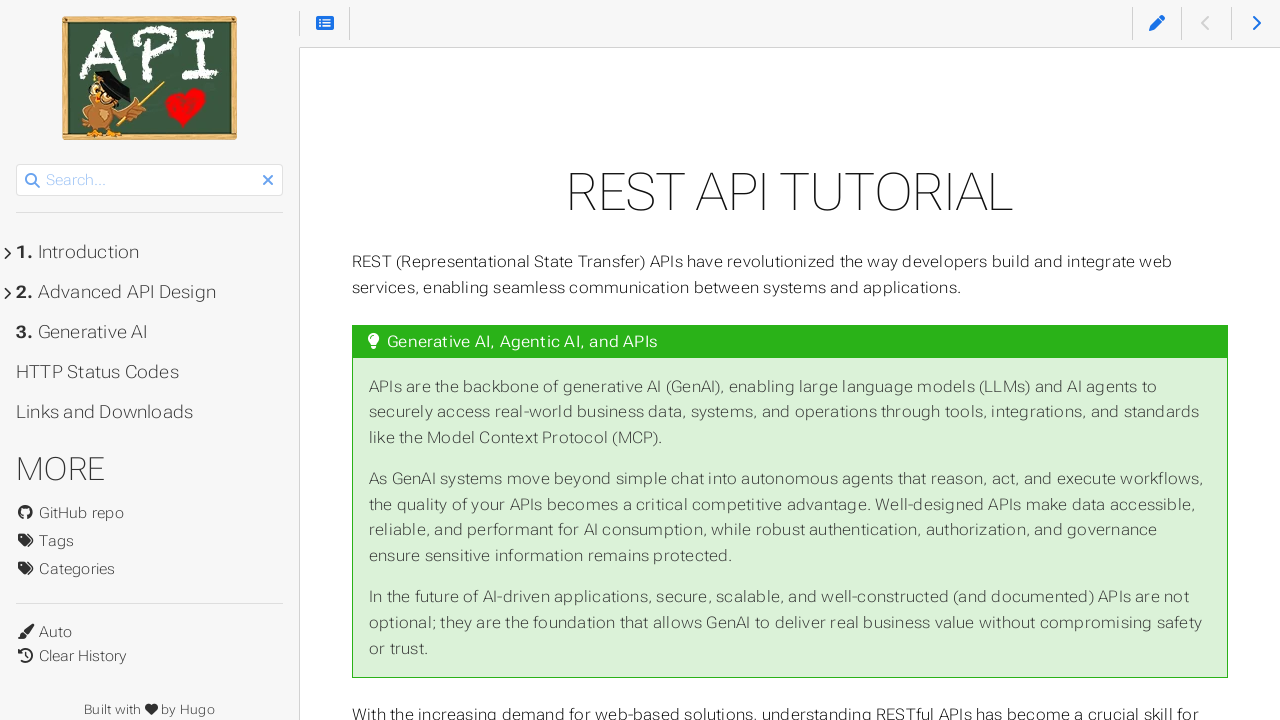

Retrieved text from footer link 3: 'SoapUI'
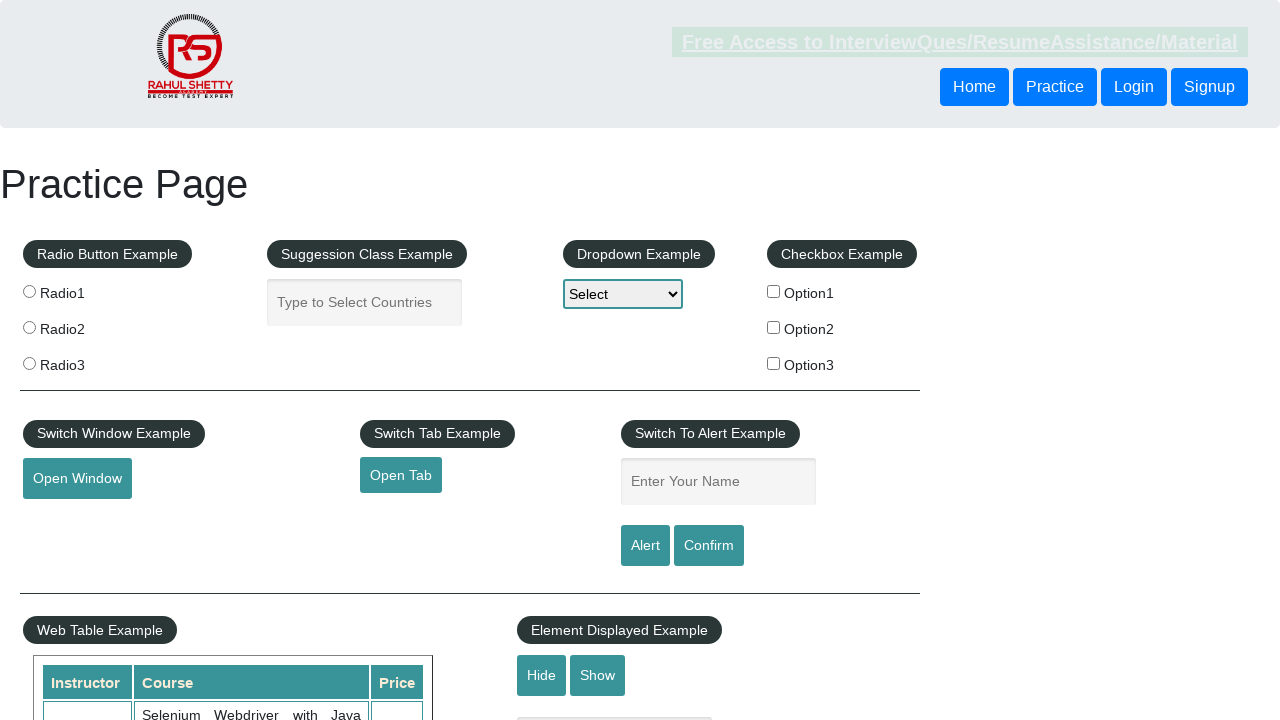

Retrieved href from footer link 'SoapUI': https://www.soapui.org/
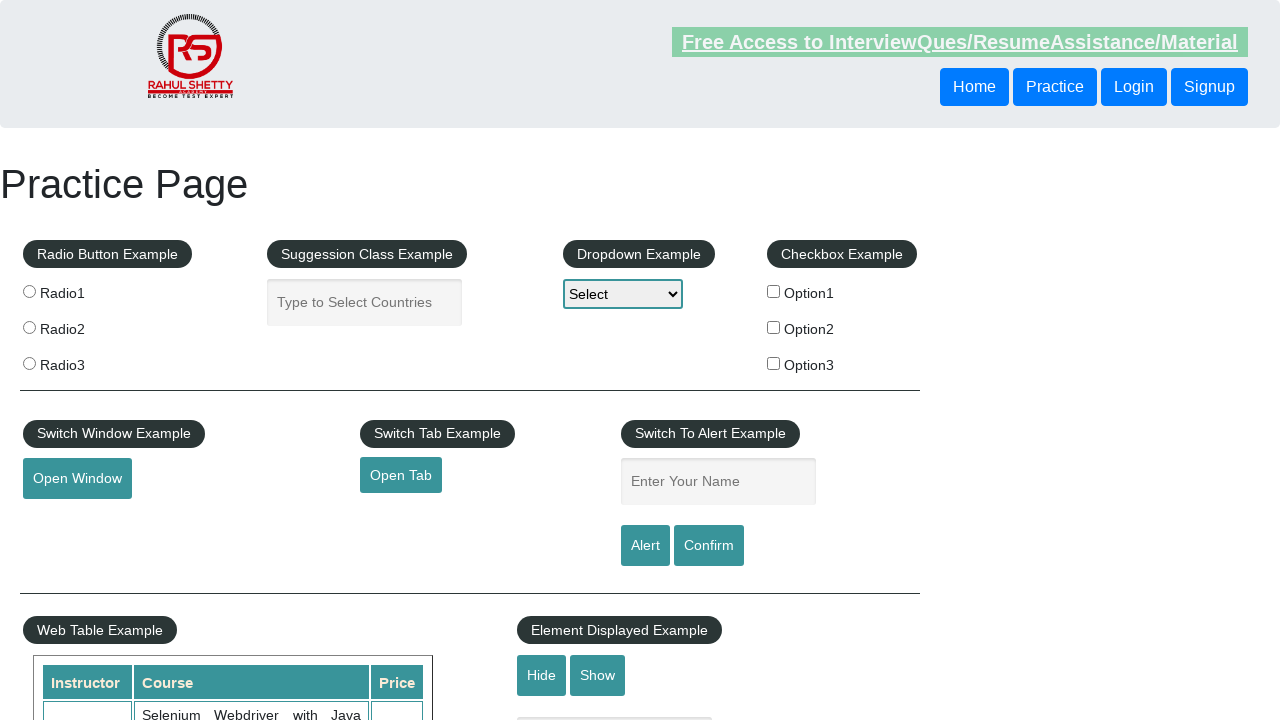

Navigated to footer link 'SoapUI' at https://www.soapui.org/
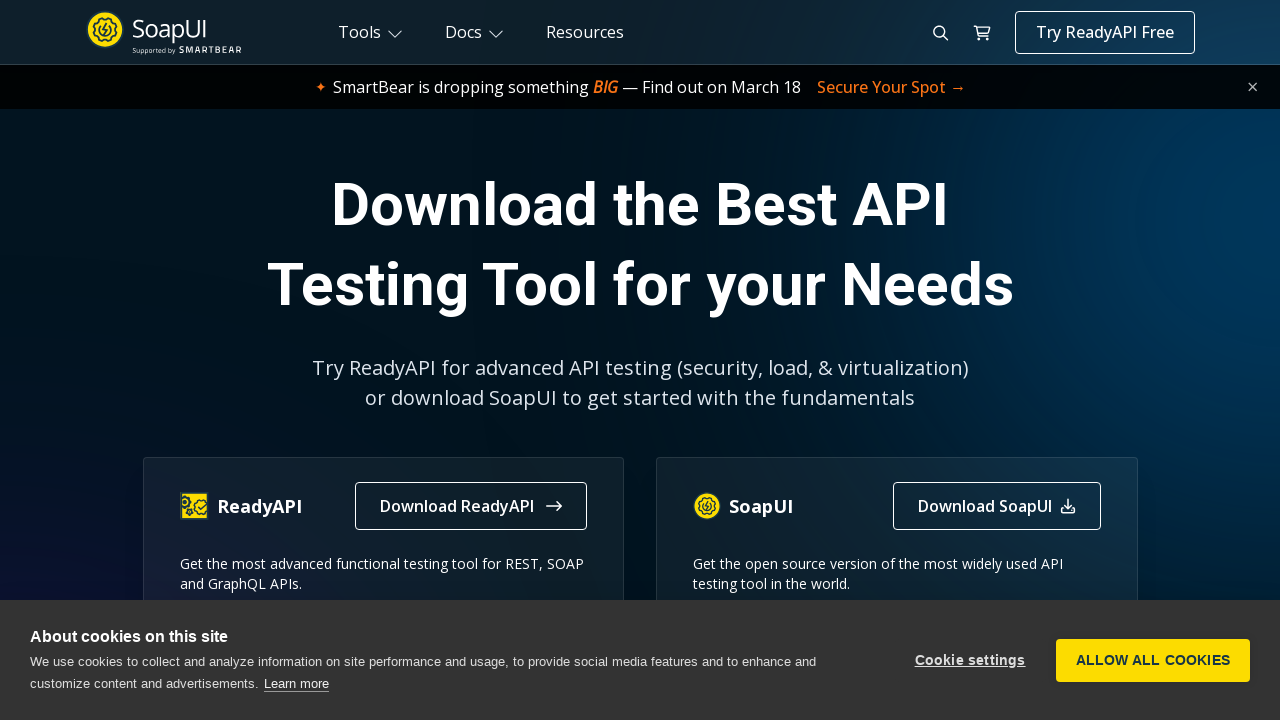

Link 'SoapUI' loaded successfully with status 200
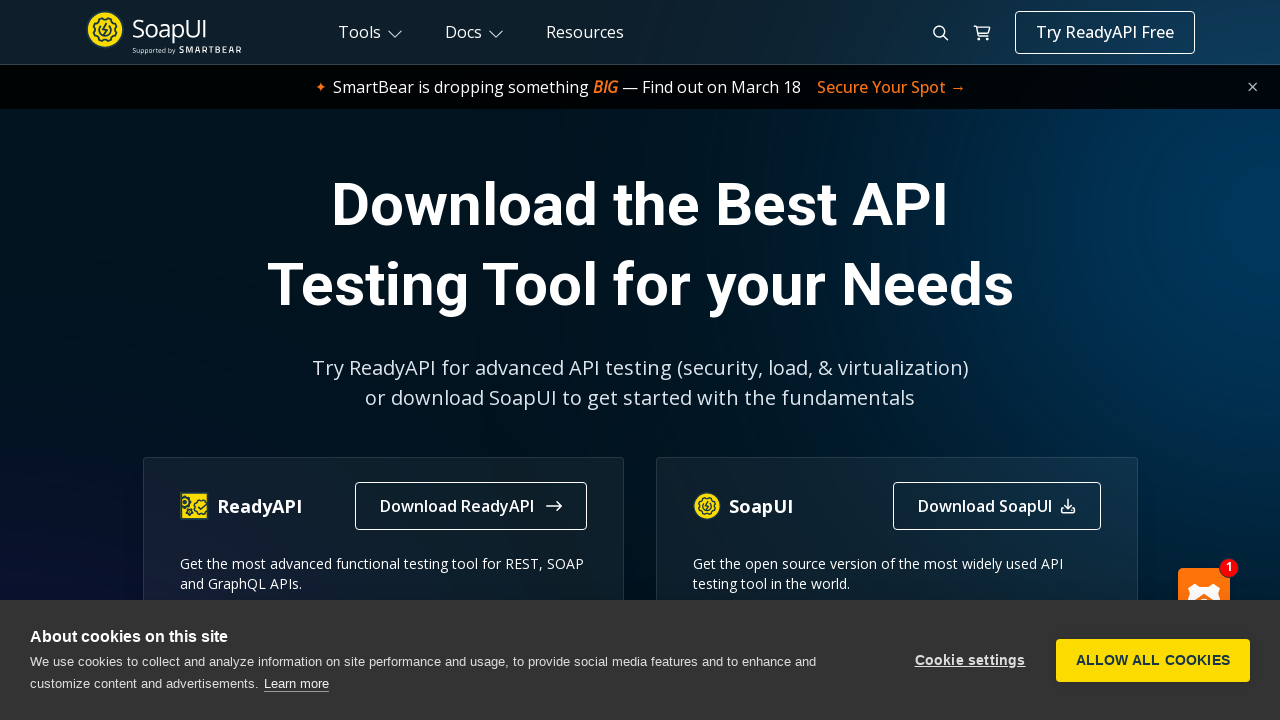

Retrieved text from footer link 4: 'Appium'
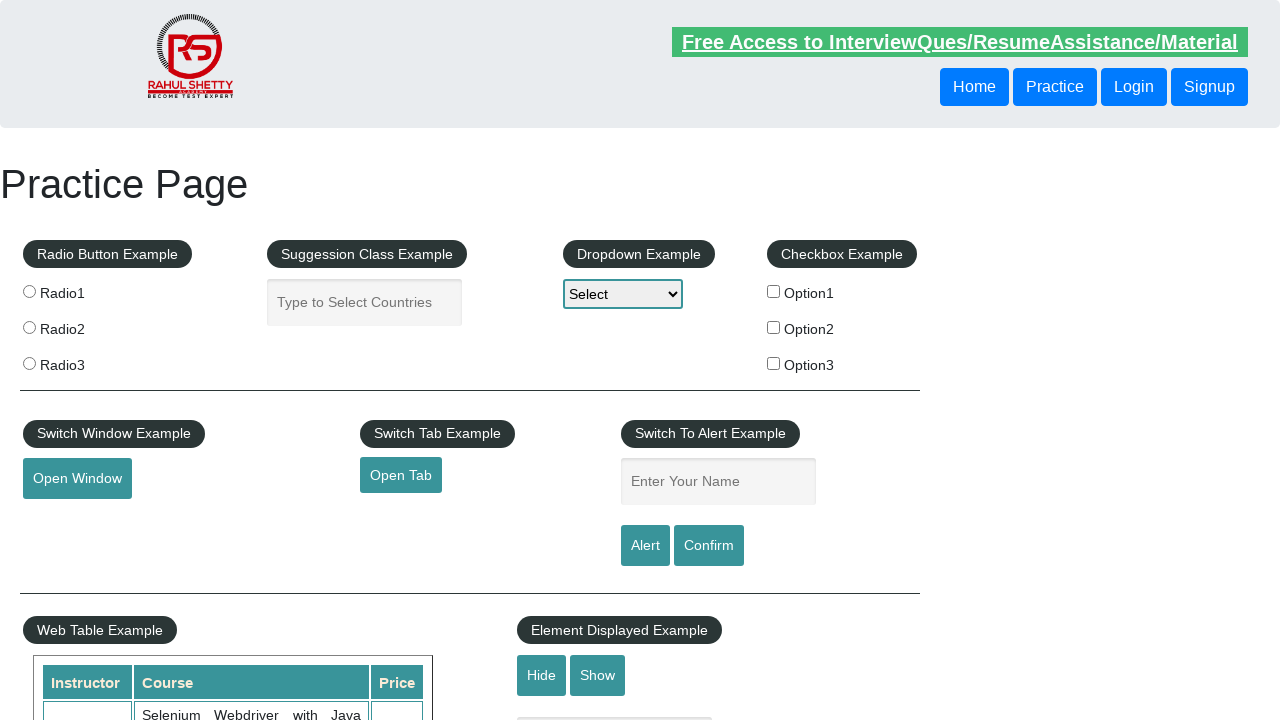

Retrieved href from footer link 'Appium': https://courses.rahulshettyacademy.com/p/appium-tutorial
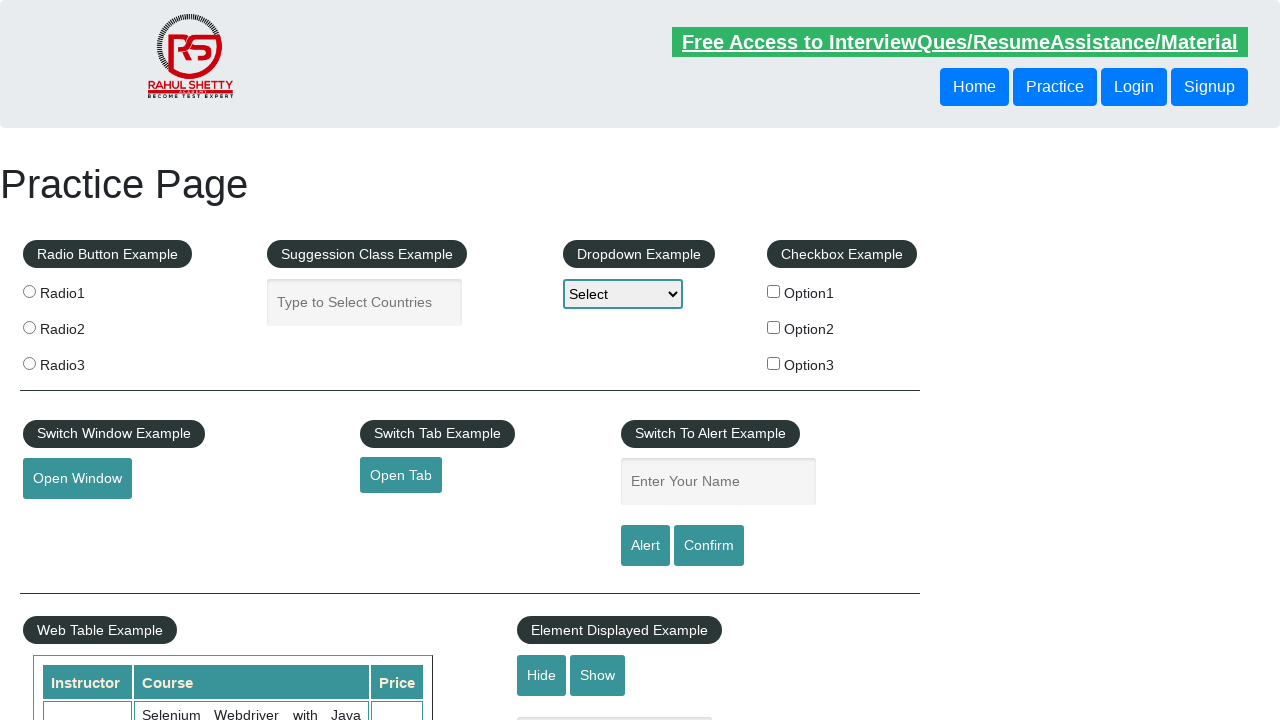

Navigated to footer link 'Appium' at https://courses.rahulshettyacademy.com/p/appium-tutorial
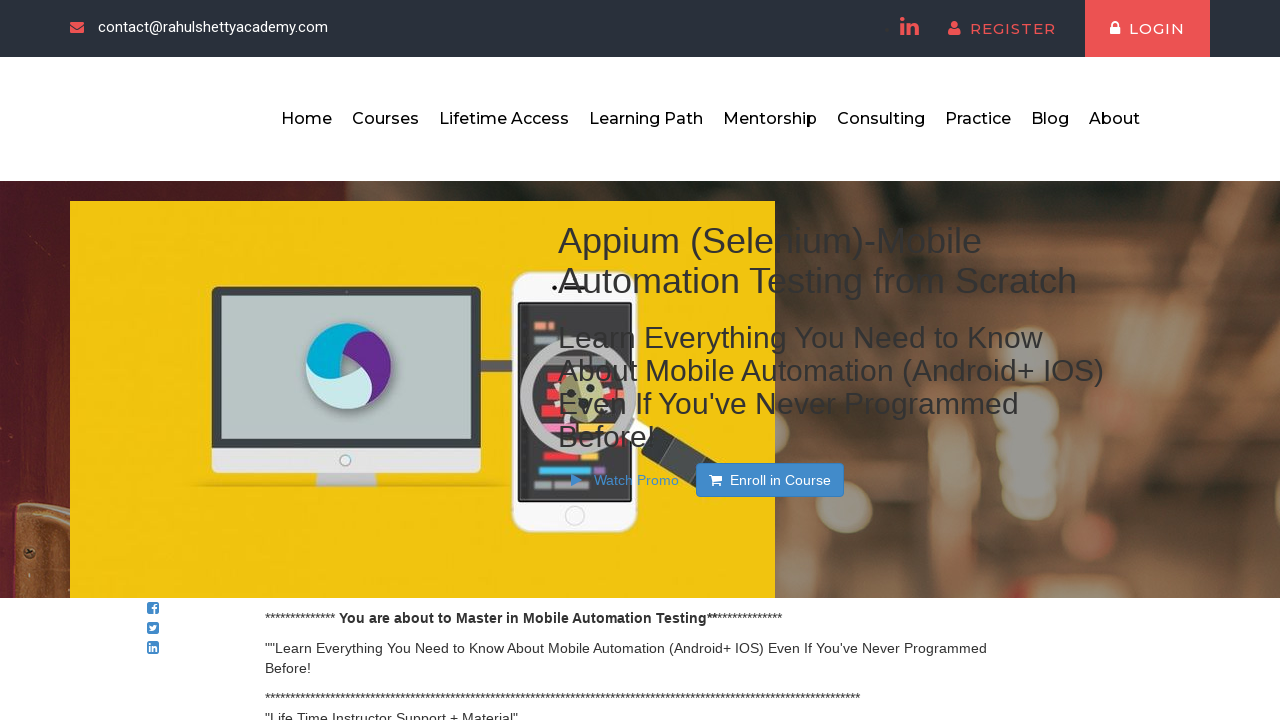

Link 'Appium' loaded successfully with status 200
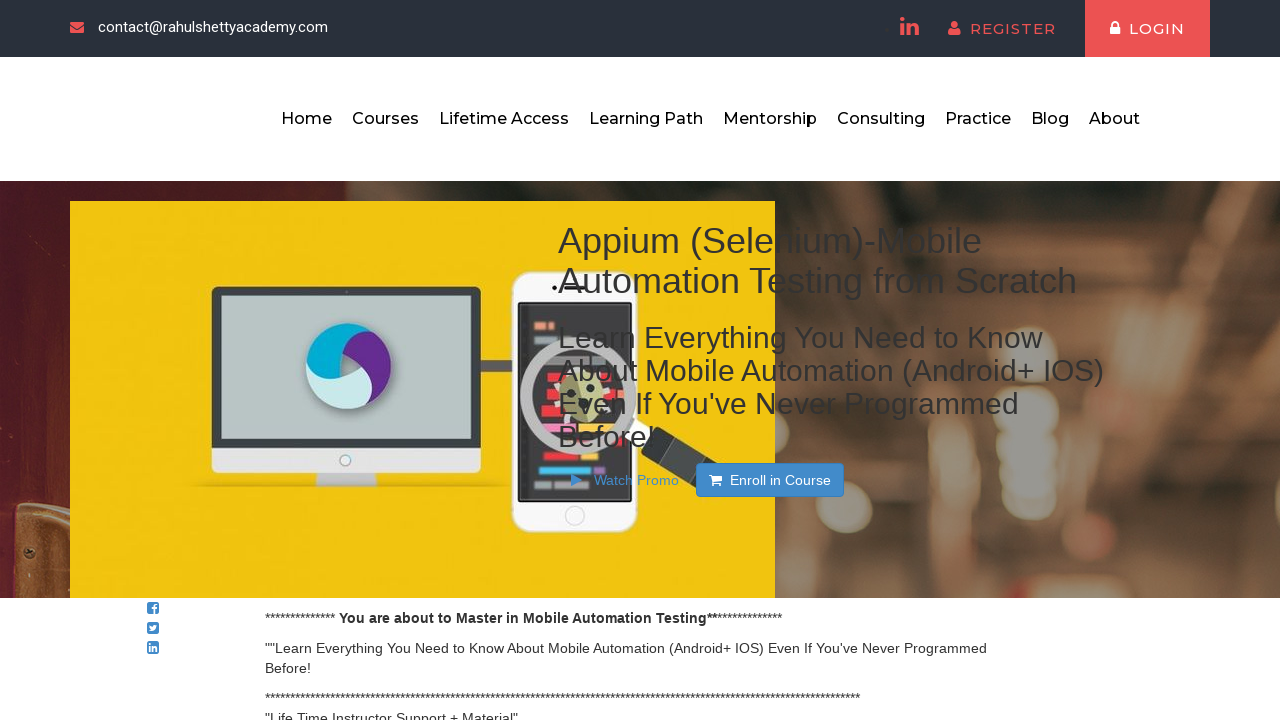

Retrieved text from footer link 5: 'JMeter'
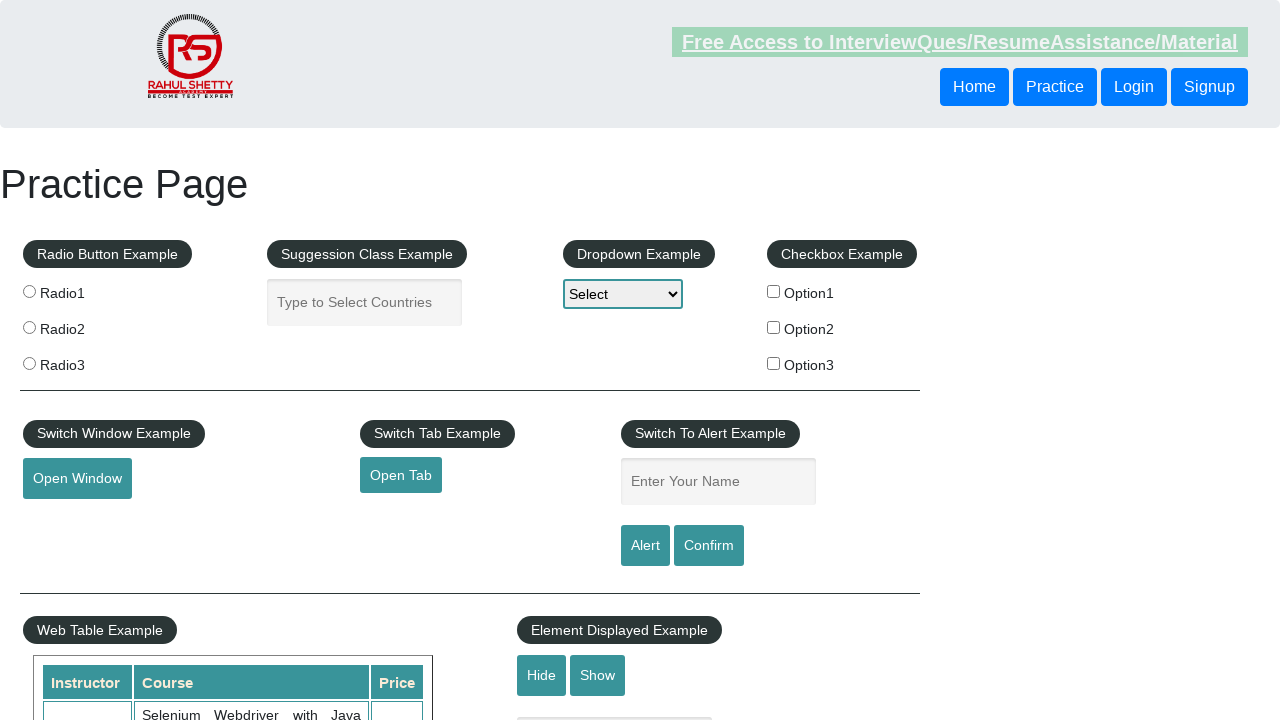

Retrieved href from footer link 'JMeter': https://jmeter.apache.org/
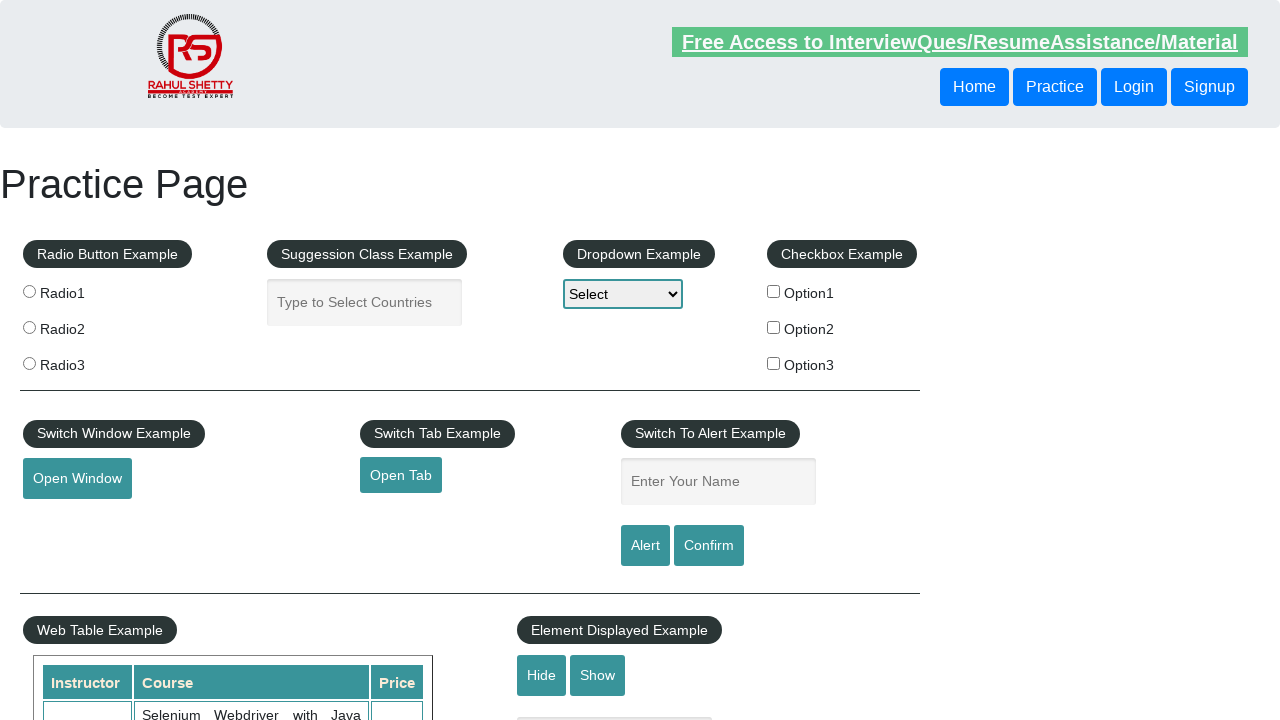

Navigated to footer link 'JMeter' at https://jmeter.apache.org/
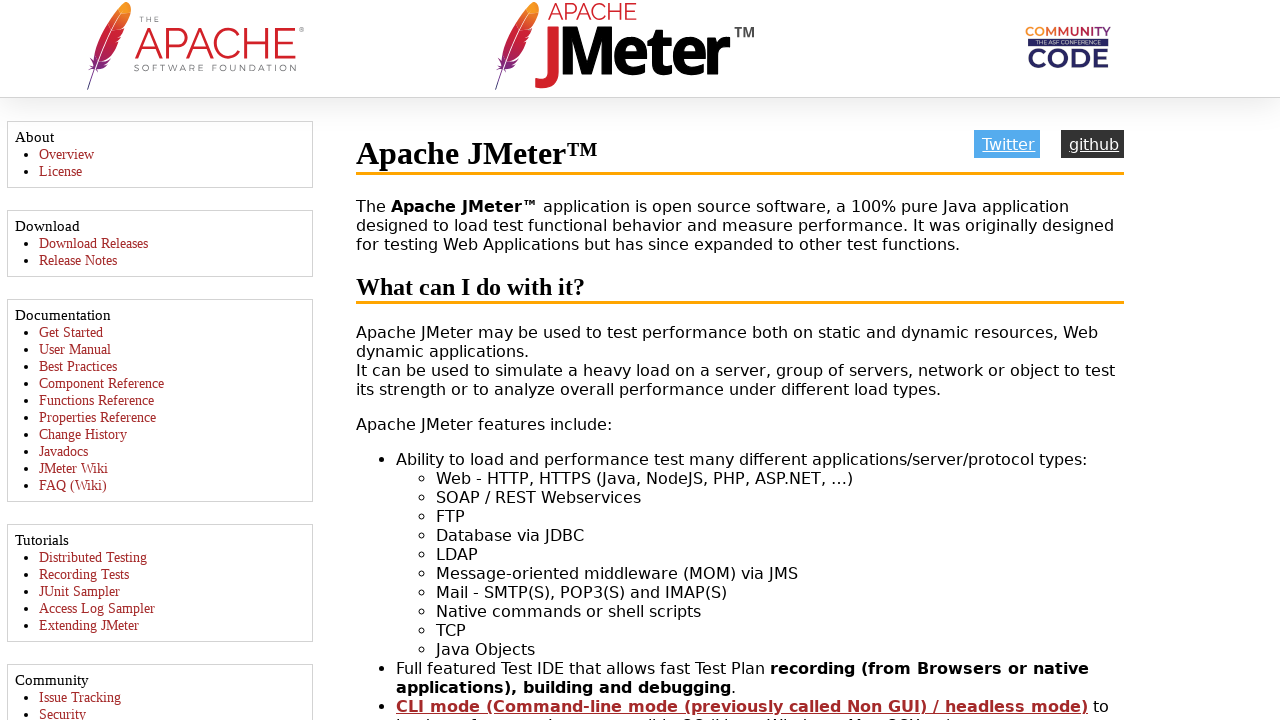

Link 'JMeter' loaded successfully with status 200
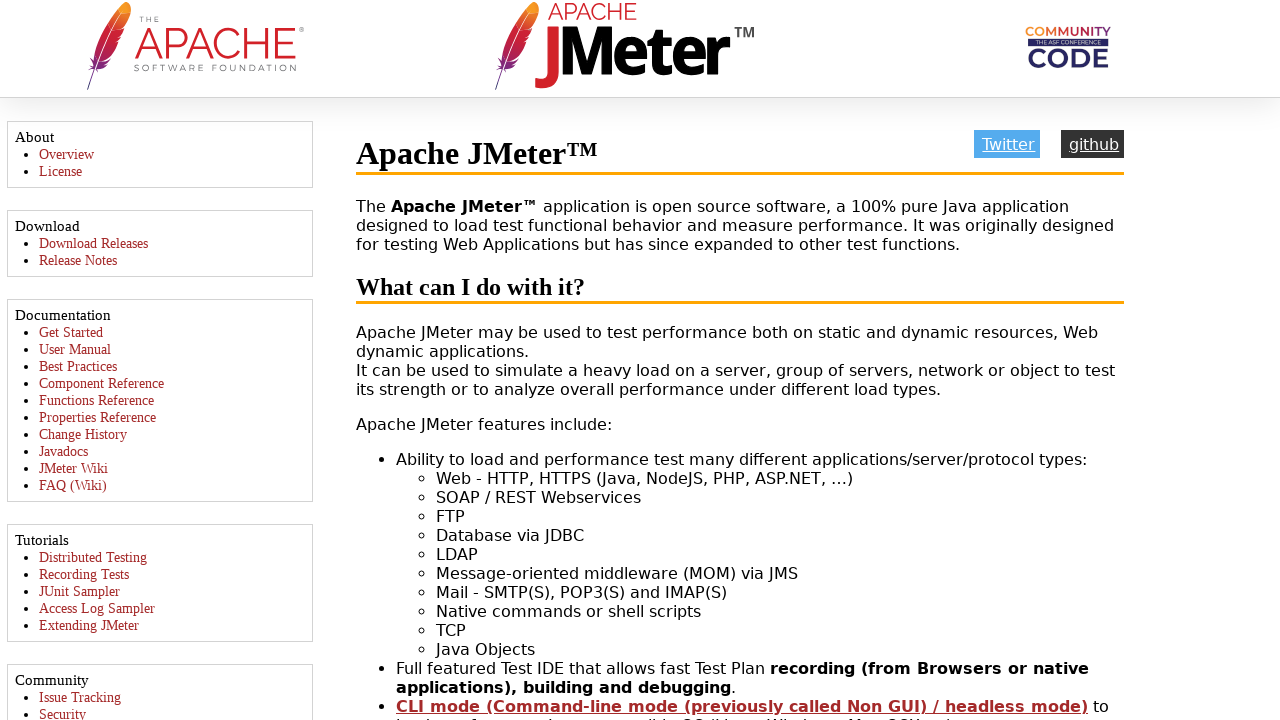

Retrieved text from footer link 6: 'Latest News'
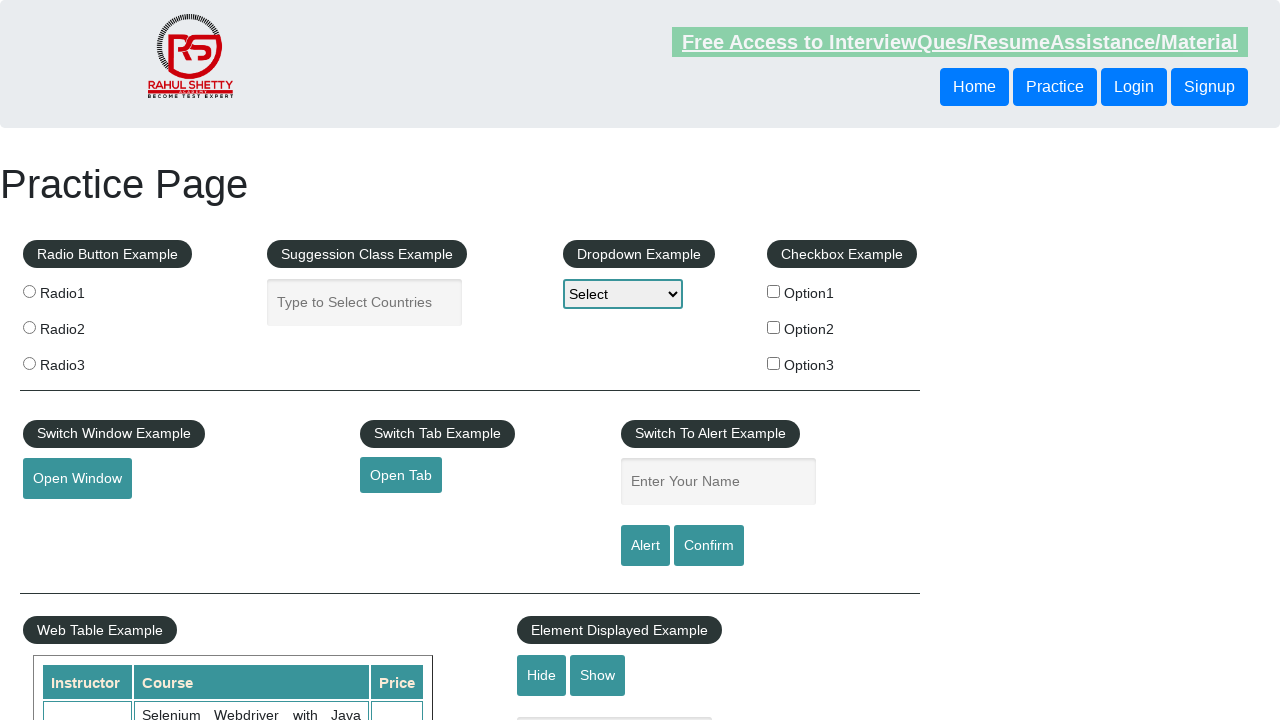

Retrieved href from footer link 'Latest News': #
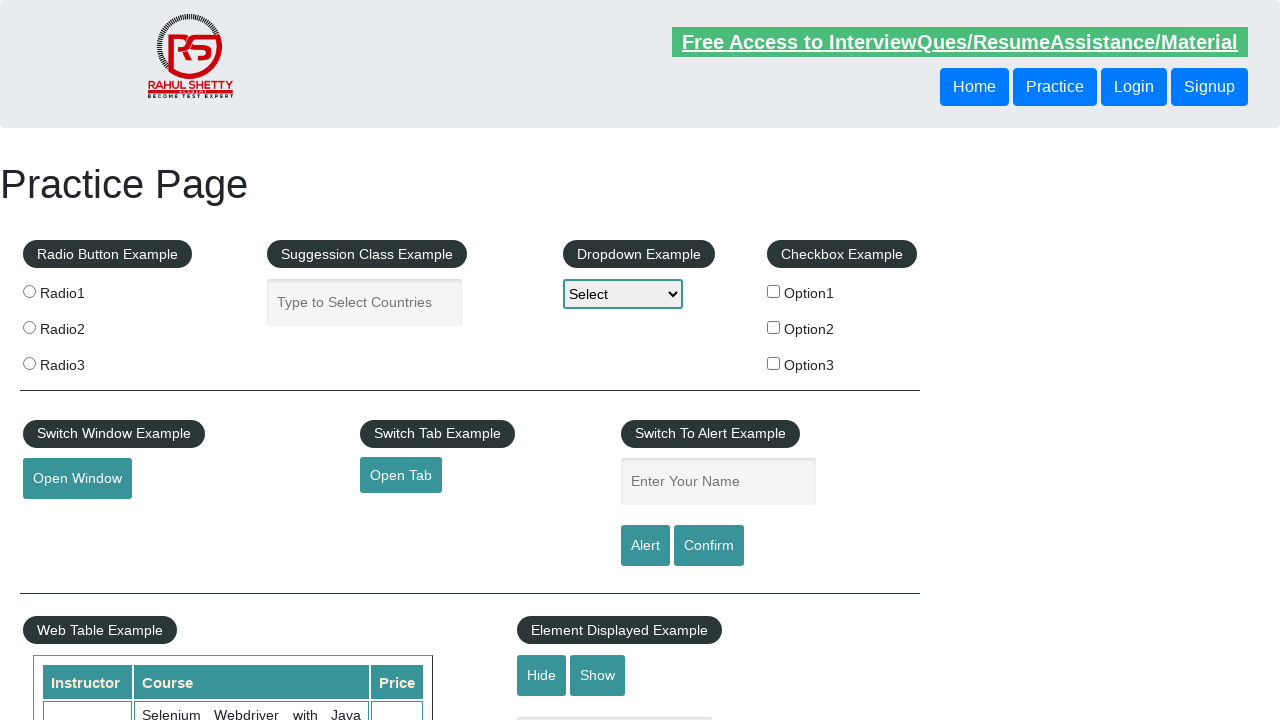

Failed to load link 'Latest News' - navigation error or timeout
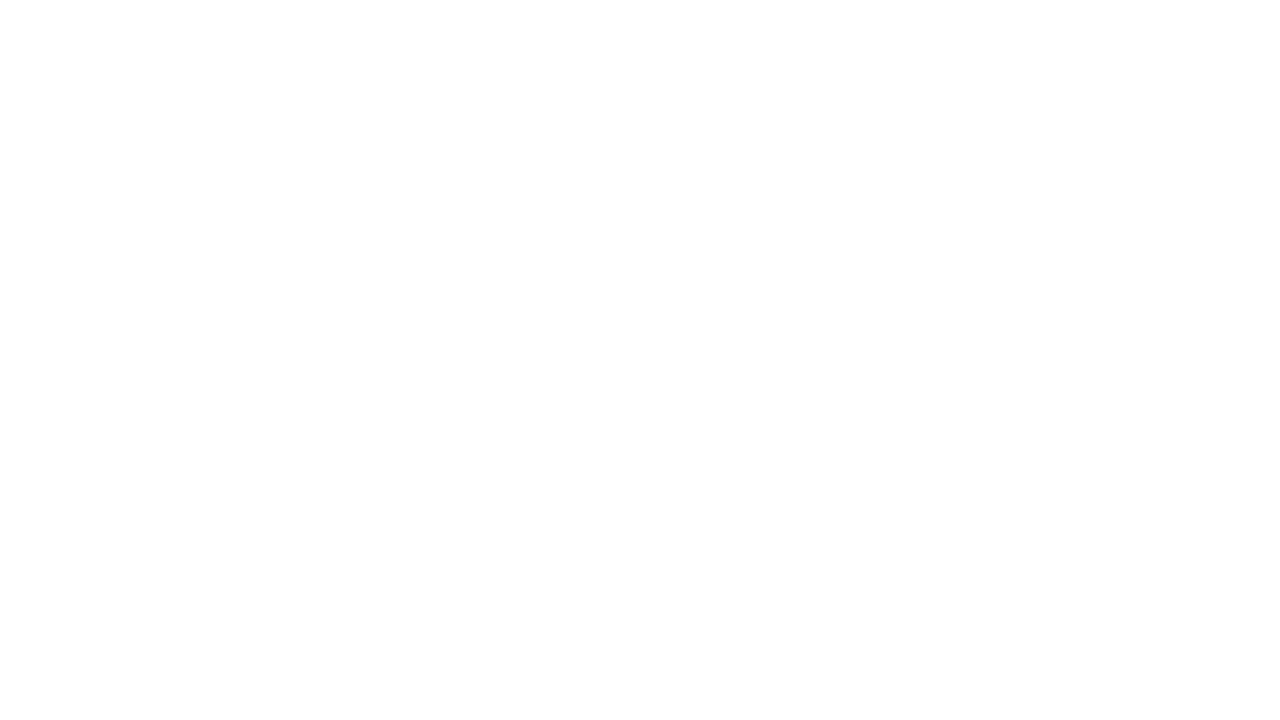

Retrieved text from footer link 7: 'Broken Link'
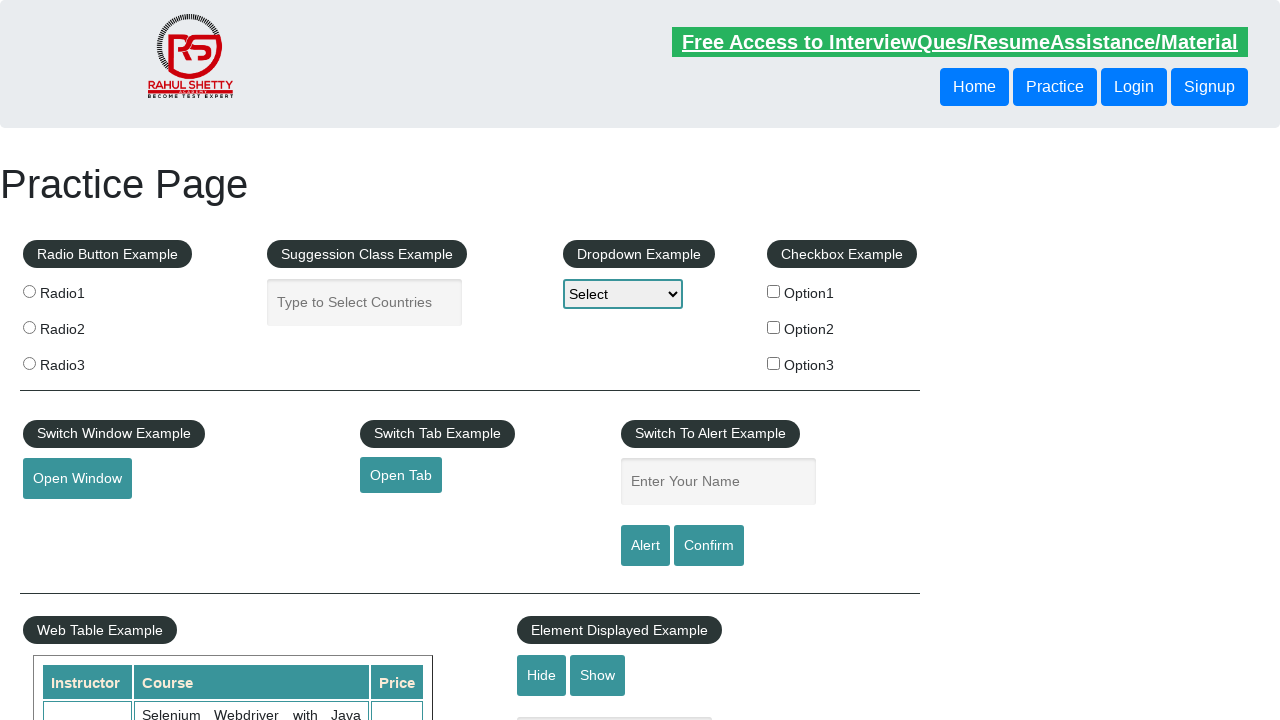

Retrieved href from footer link 'Broken Link': https://rahulshettyacademy.com/brokenlink
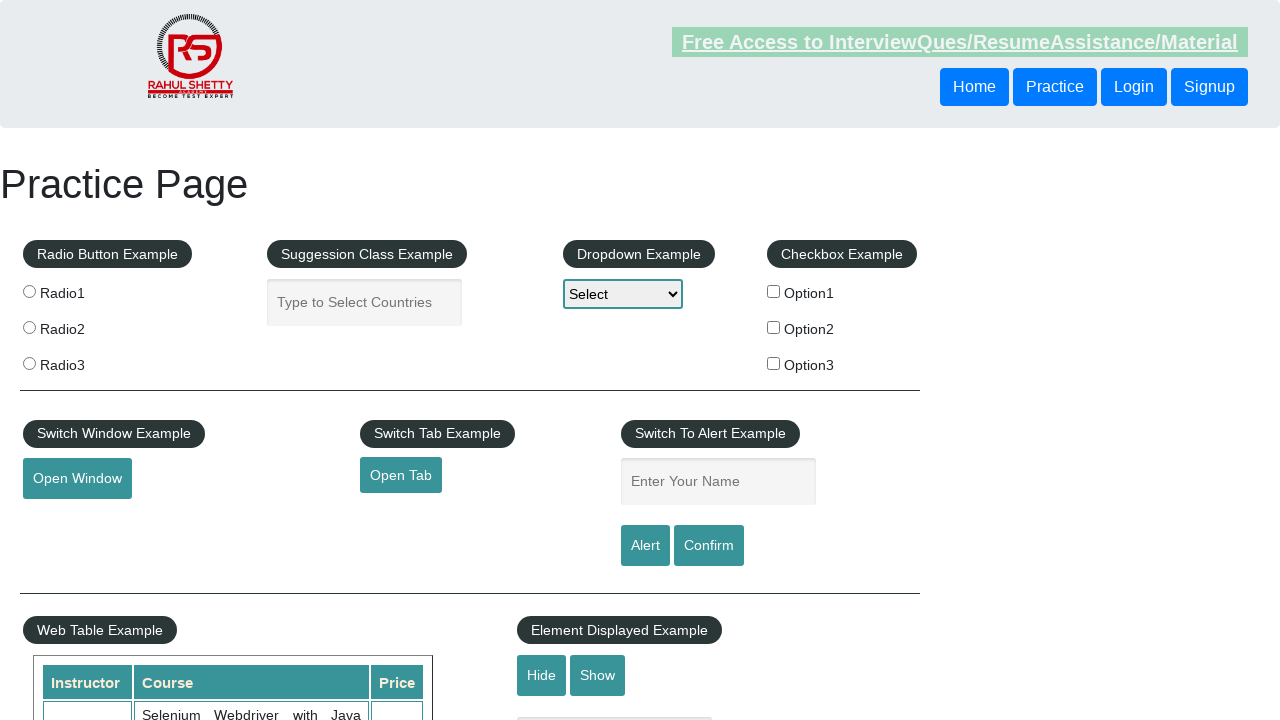

Navigated to footer link 'Broken Link' at https://rahulshettyacademy.com/brokenlink
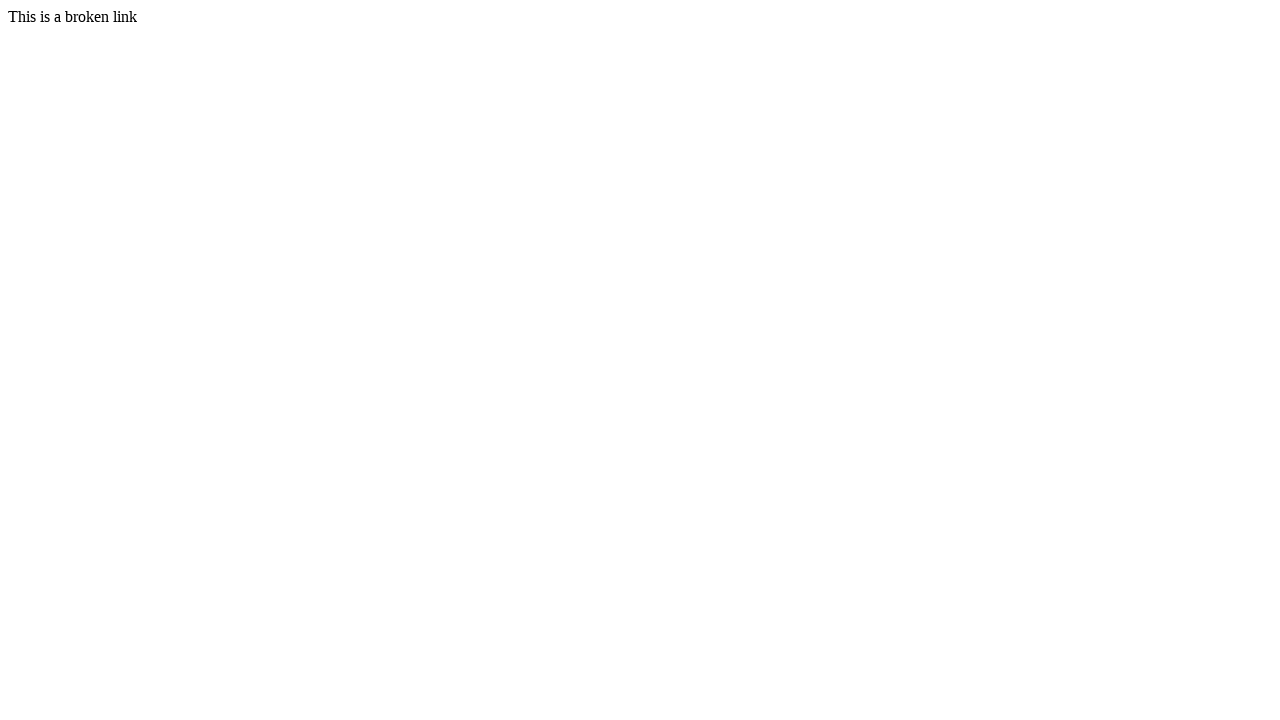

Link 'Broken Link' returned error status code 404
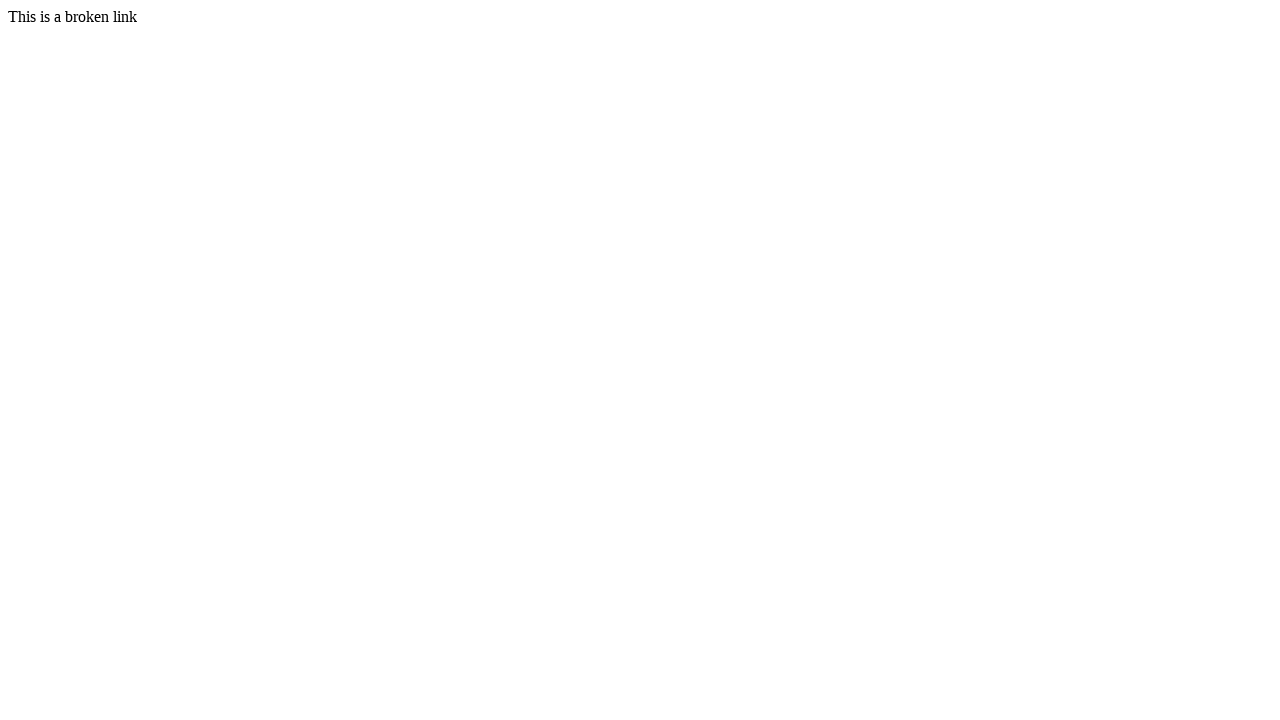

Retrieved text from footer link 8: 'Dummy Content for Testing.'
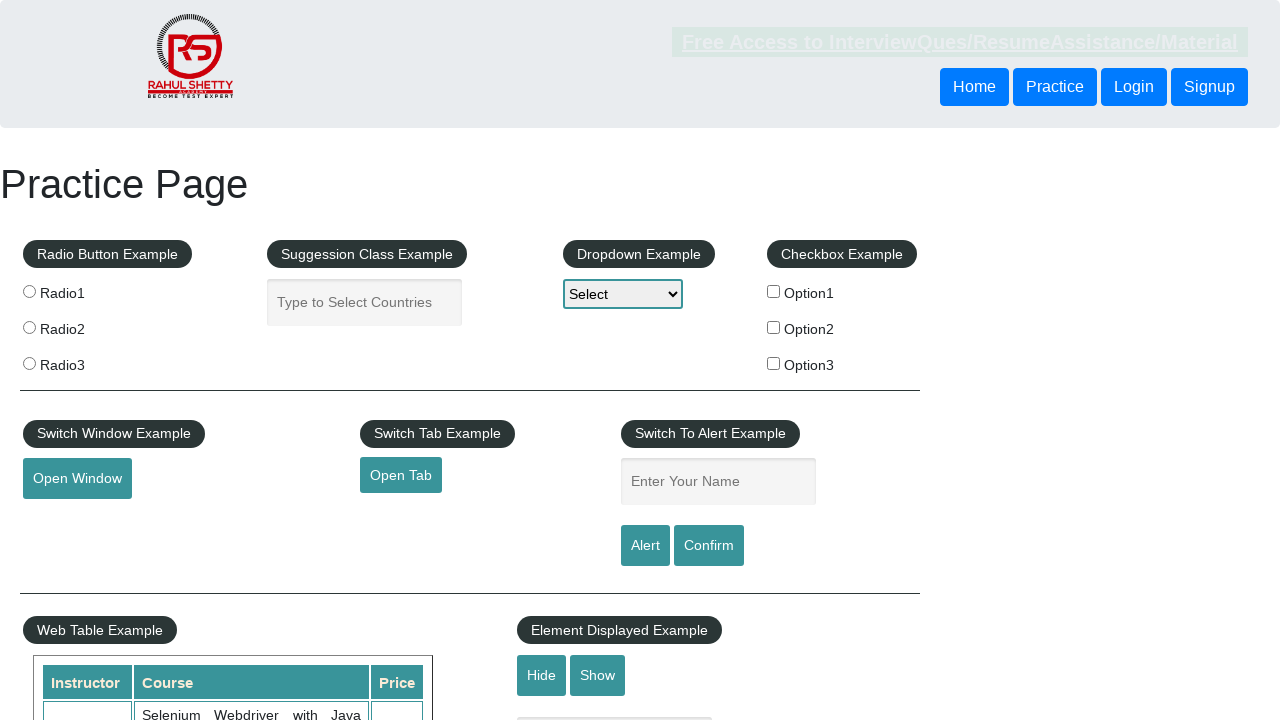

Retrieved href from footer link 'Dummy Content for Testing.': #
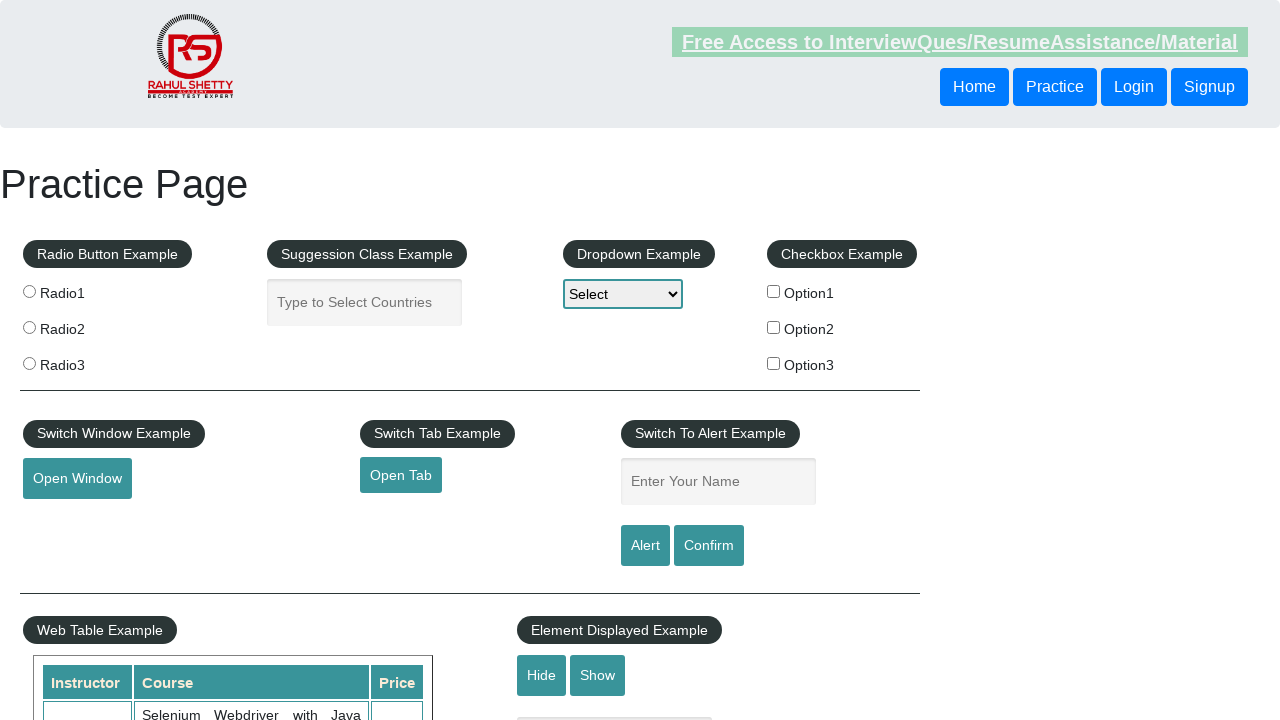

Failed to load link 'Dummy Content for Testing.' - navigation error or timeout
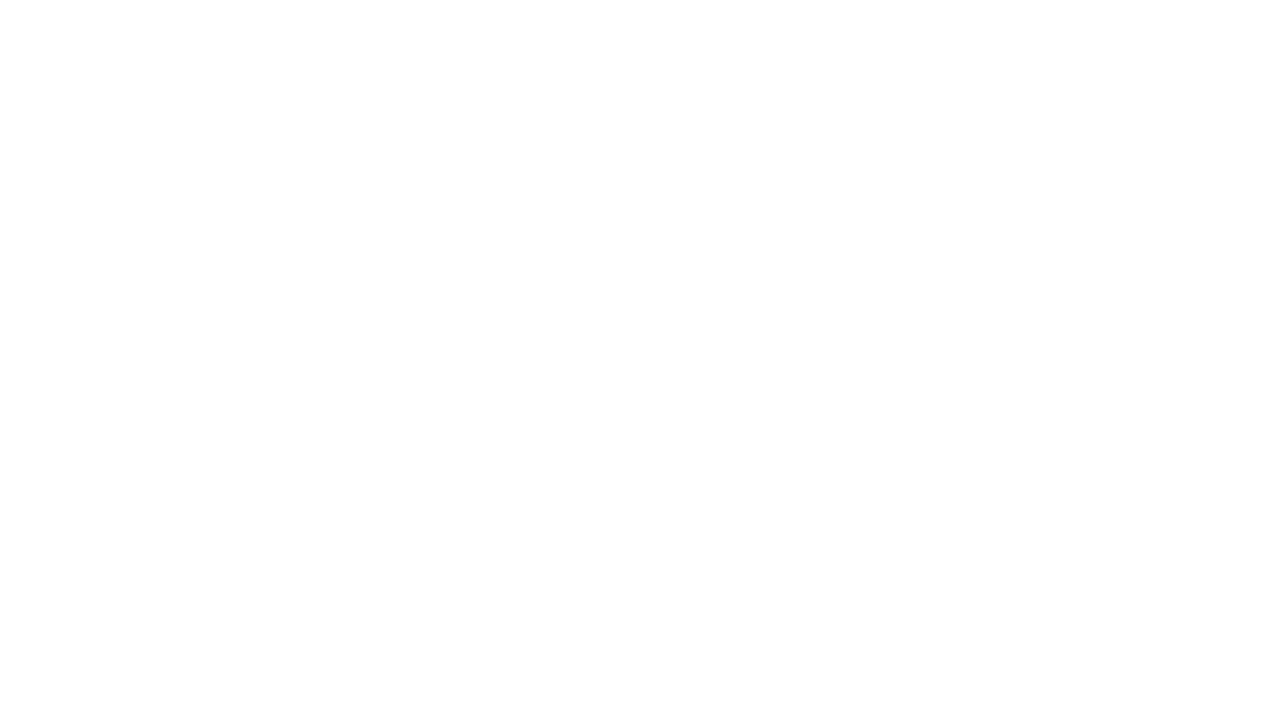

Retrieved text from footer link 9: 'Dummy Content for Testing.'
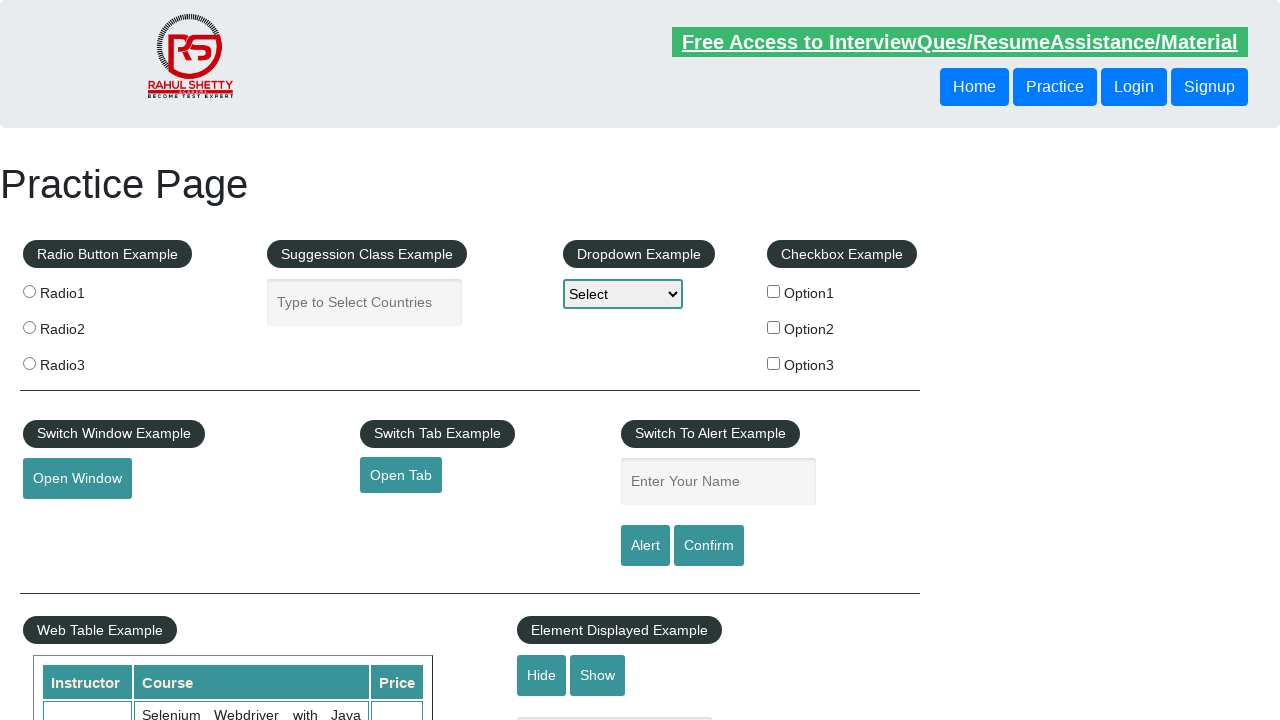

Retrieved href from footer link 'Dummy Content for Testing.': #
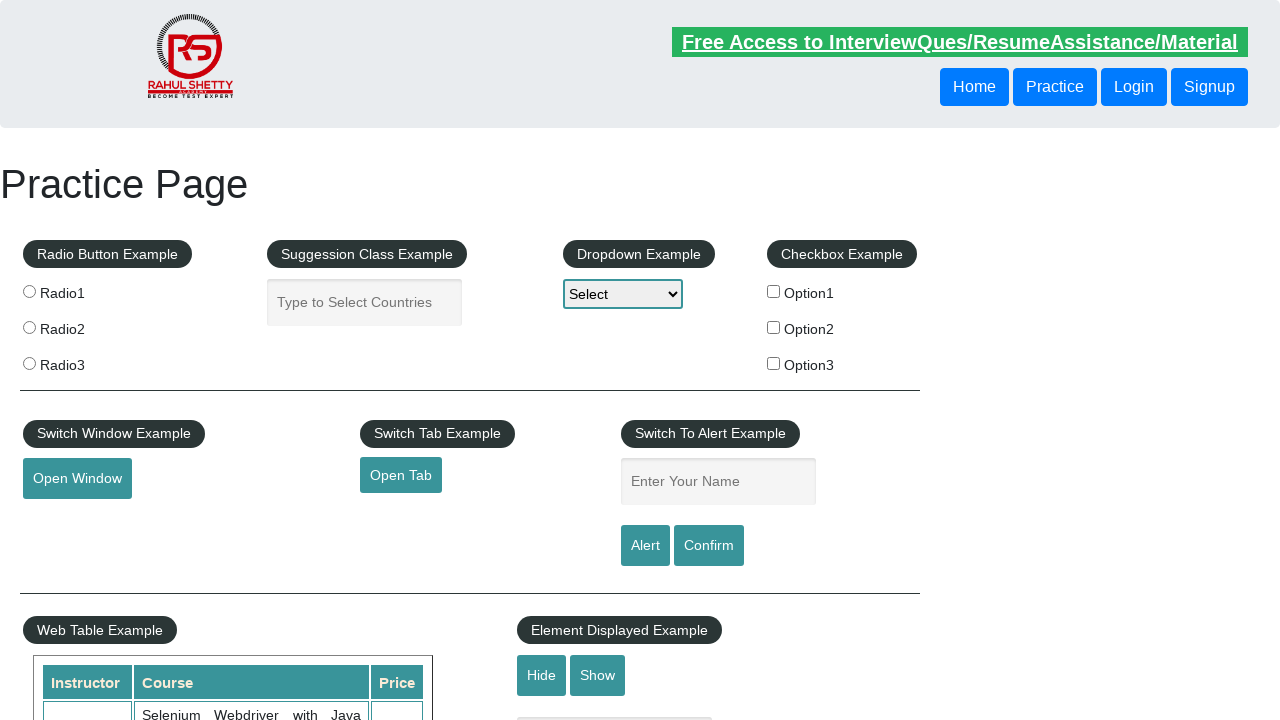

Failed to load link 'Dummy Content for Testing.' - navigation error or timeout
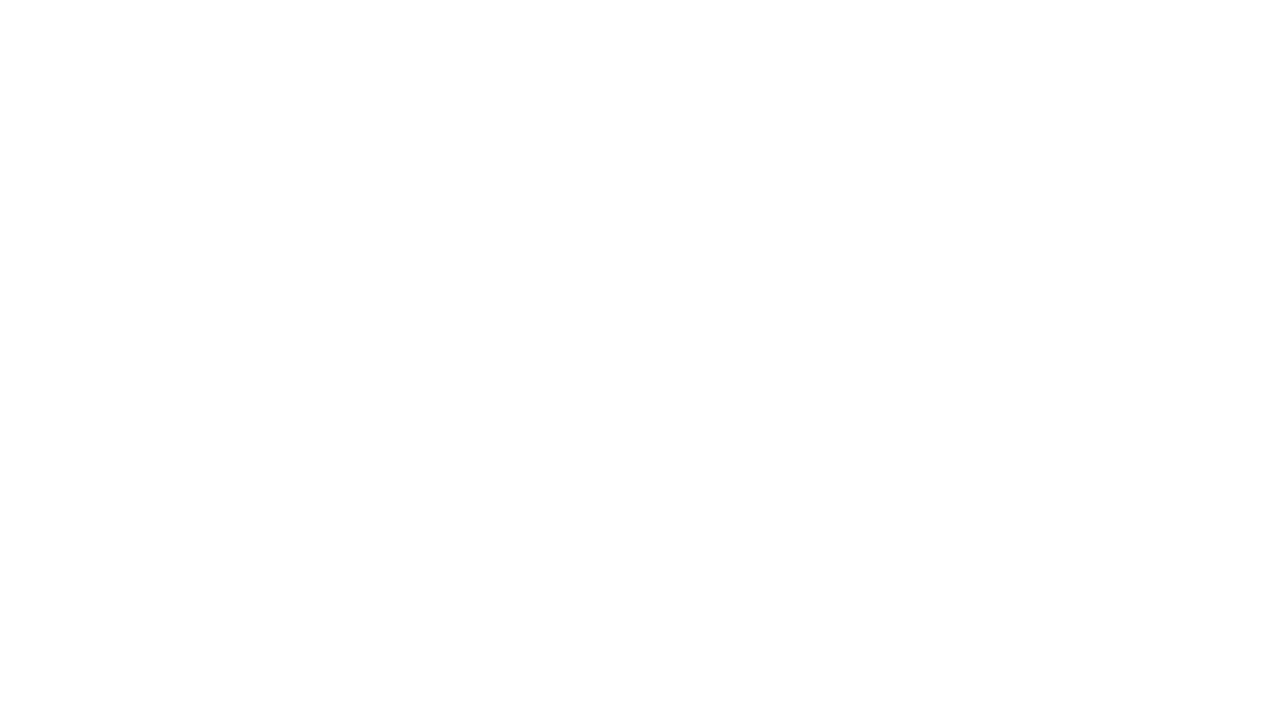

Retrieved text from footer link 10: 'Dummy Content for Testing.'
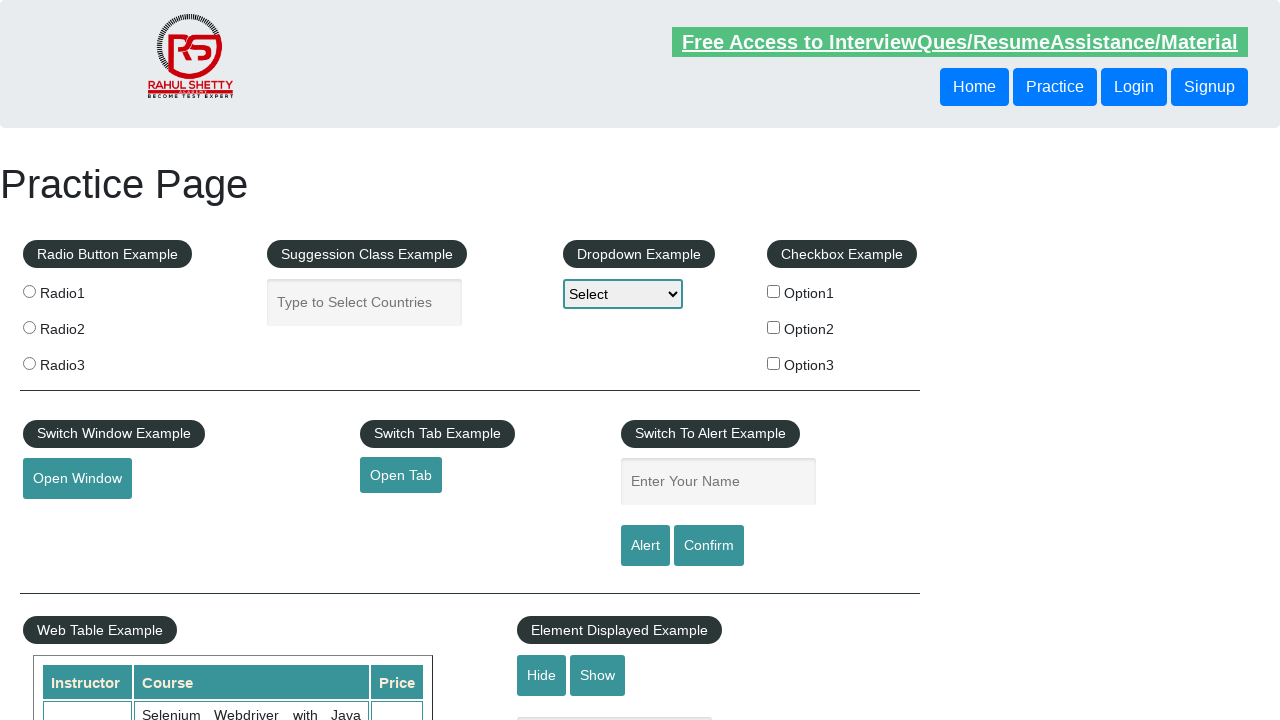

Retrieved href from footer link 'Dummy Content for Testing.': #
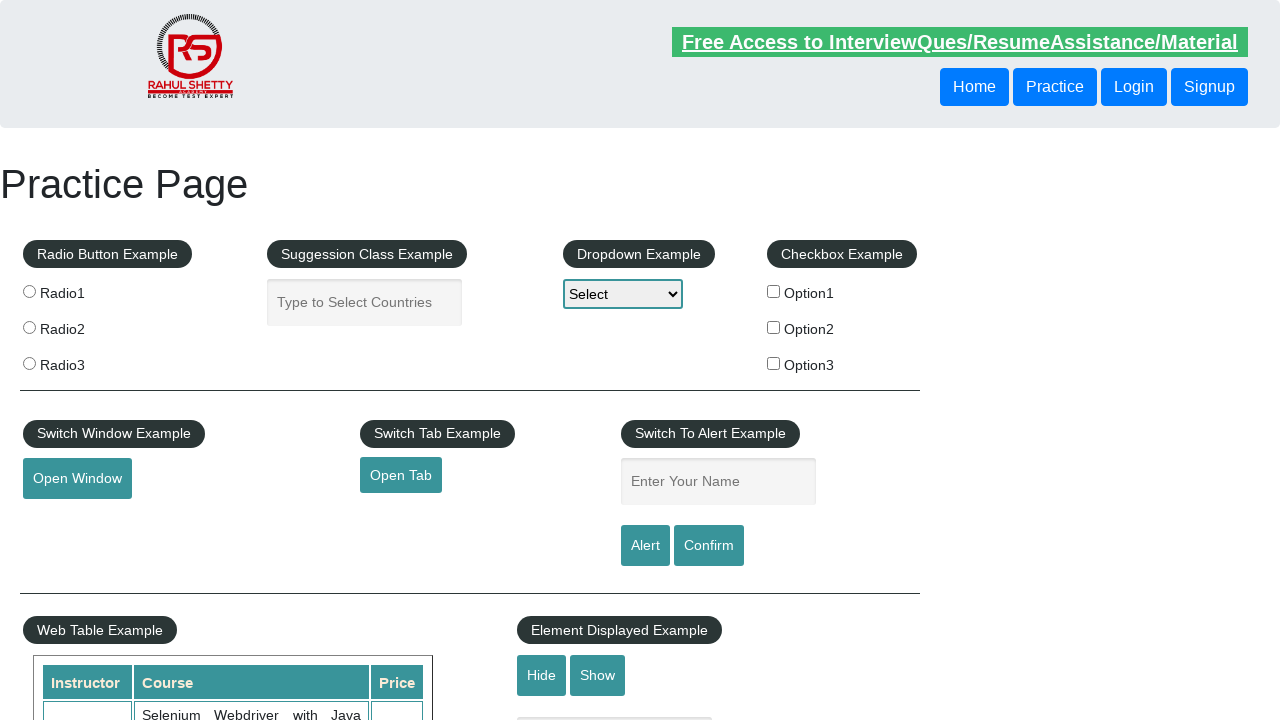

Failed to load link 'Dummy Content for Testing.' - navigation error or timeout
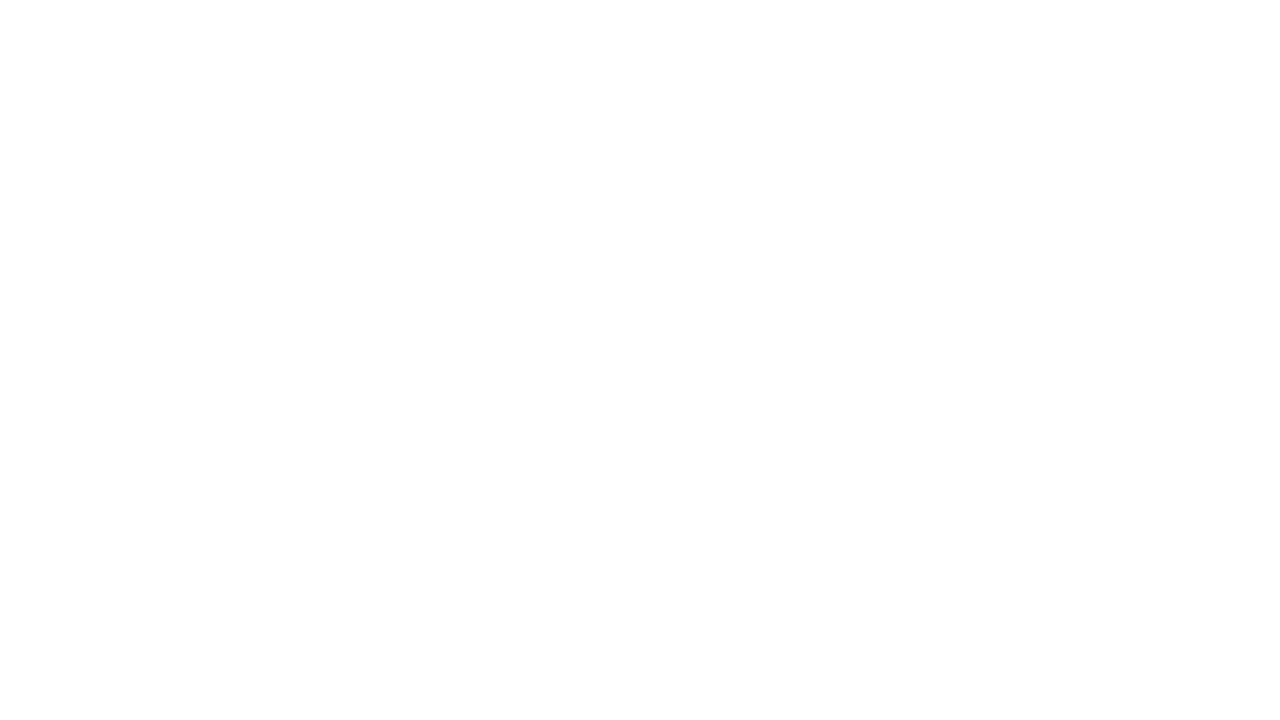

Retrieved text from footer link 11: 'Contact info'
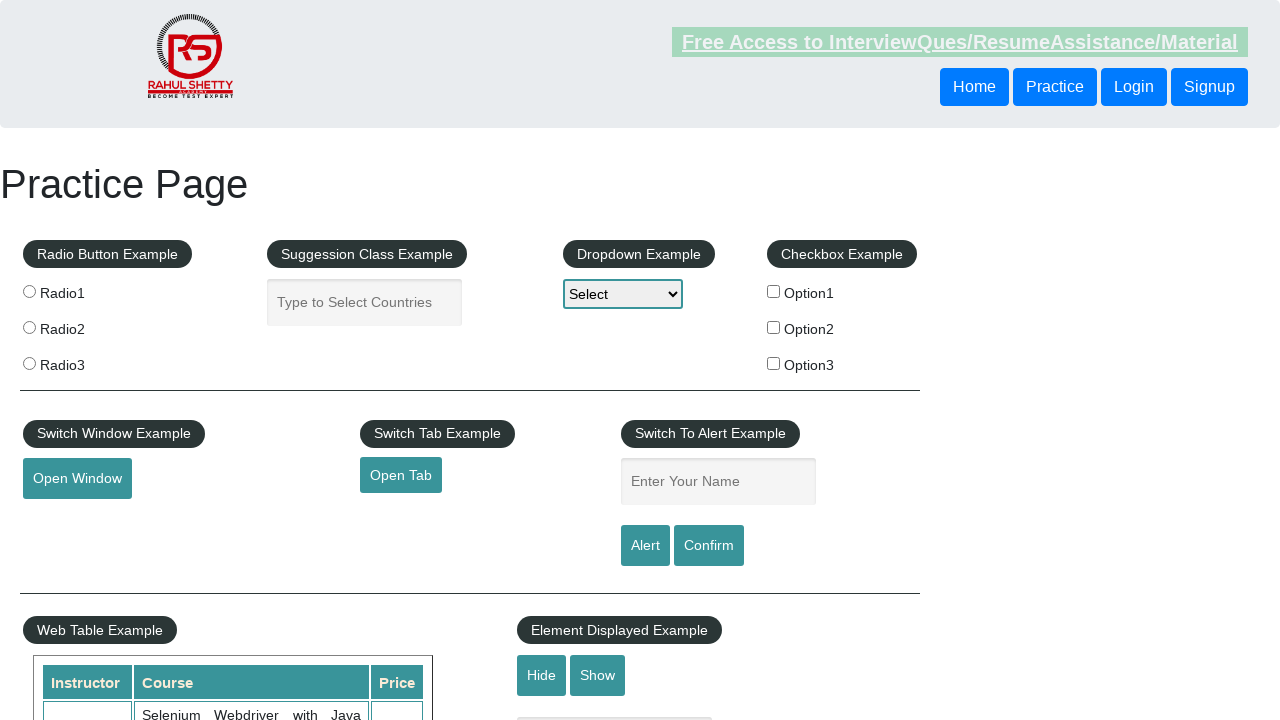

Retrieved href from footer link 'Contact info': #
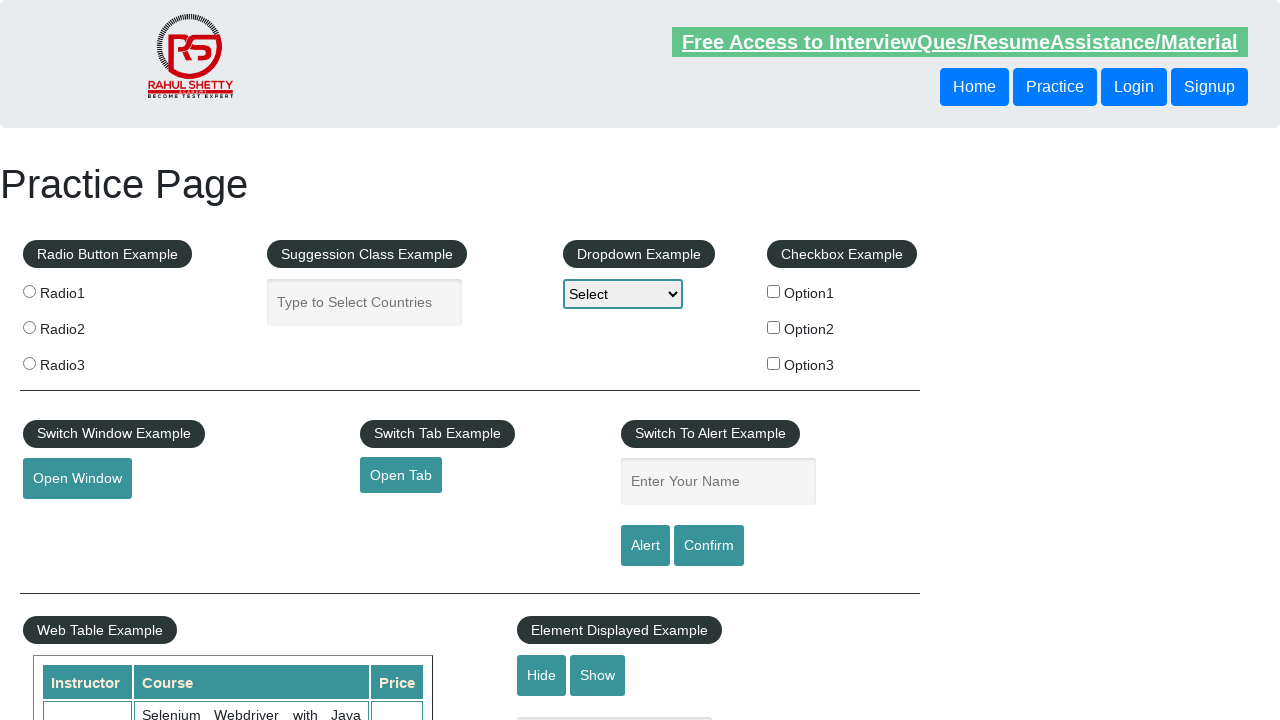

Failed to load link 'Contact info' - navigation error or timeout
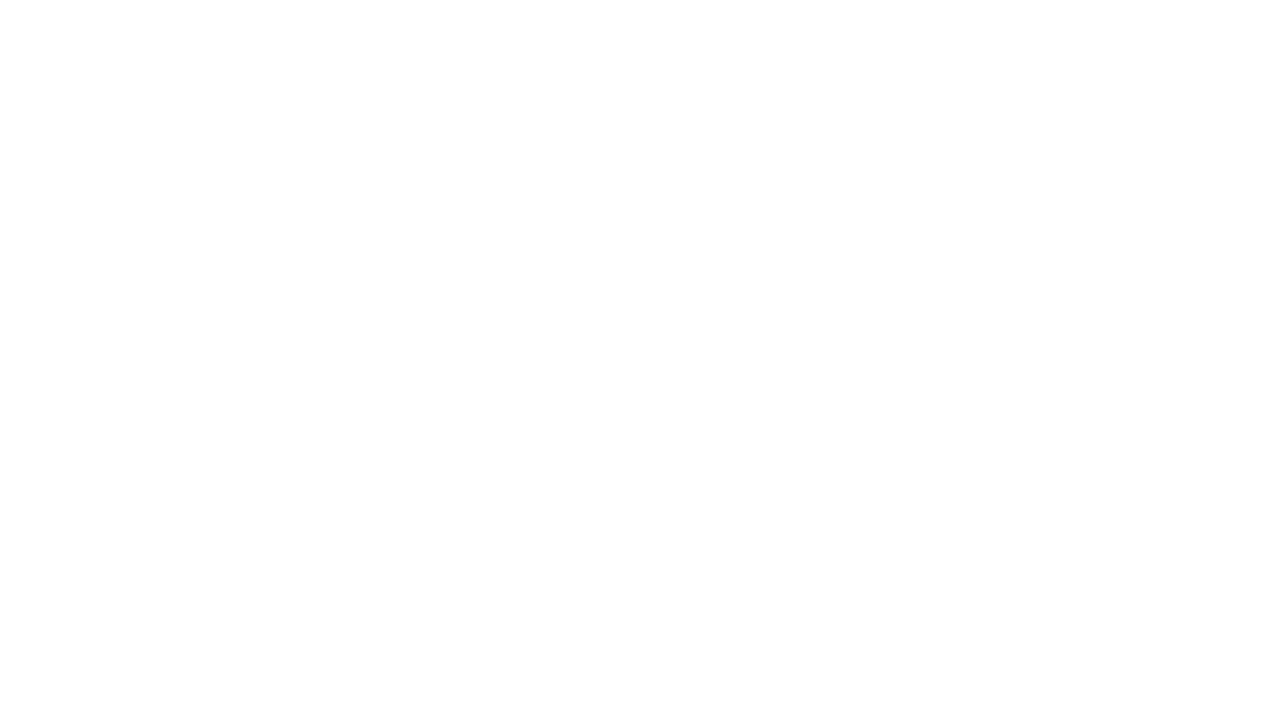

Retrieved text from footer link 12: 'Dummy Content for Testing.'
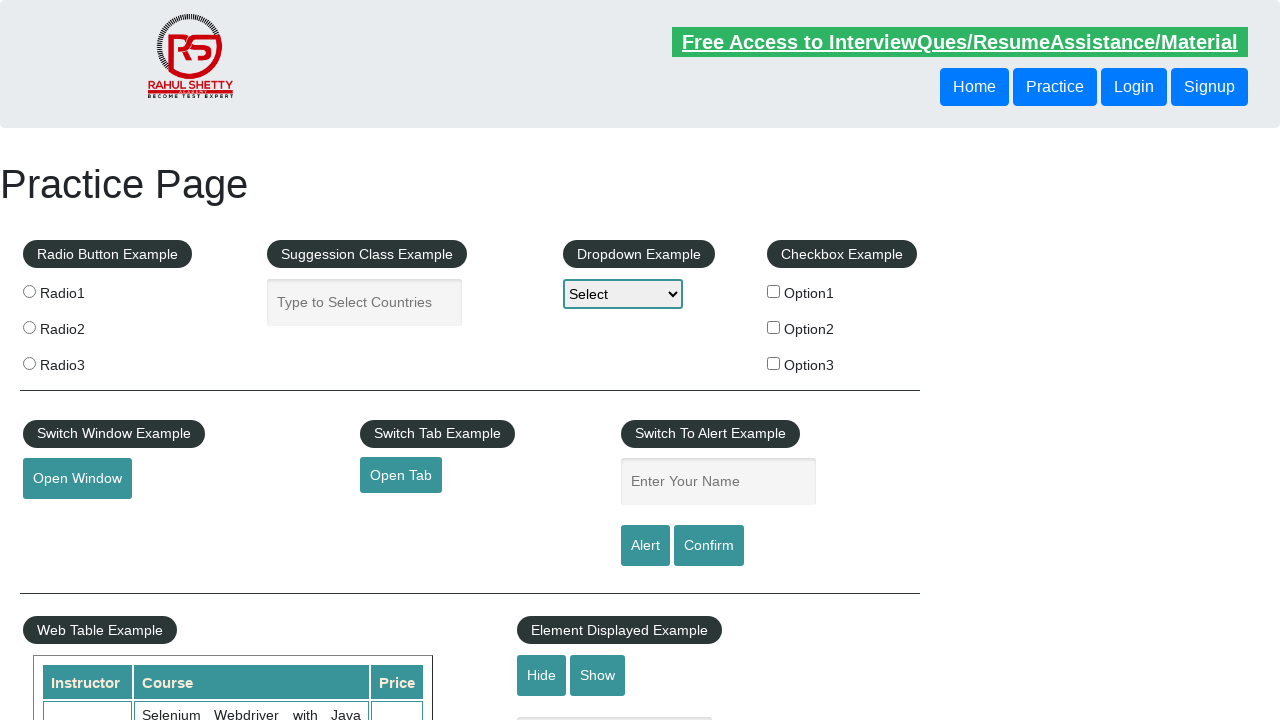

Retrieved href from footer link 'Dummy Content for Testing.': #
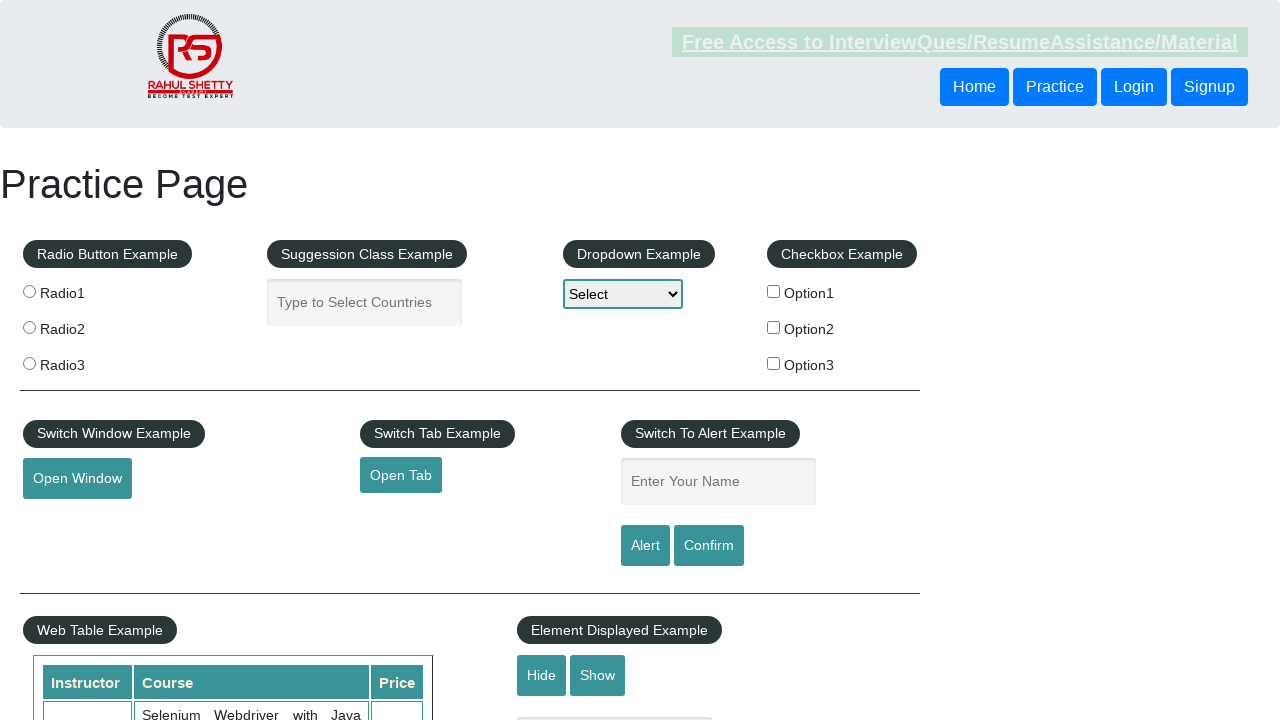

Failed to load link 'Dummy Content for Testing.' - navigation error or timeout
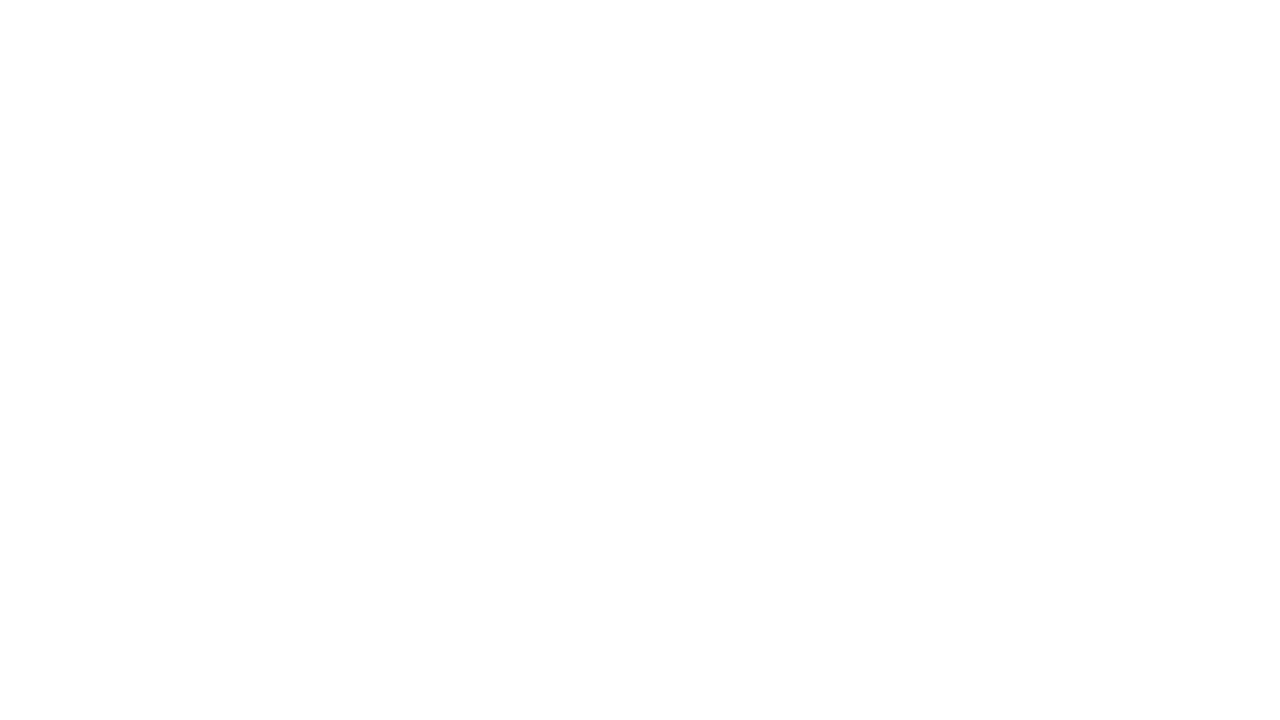

Retrieved text from footer link 13: 'Dummy Content for Testing.'
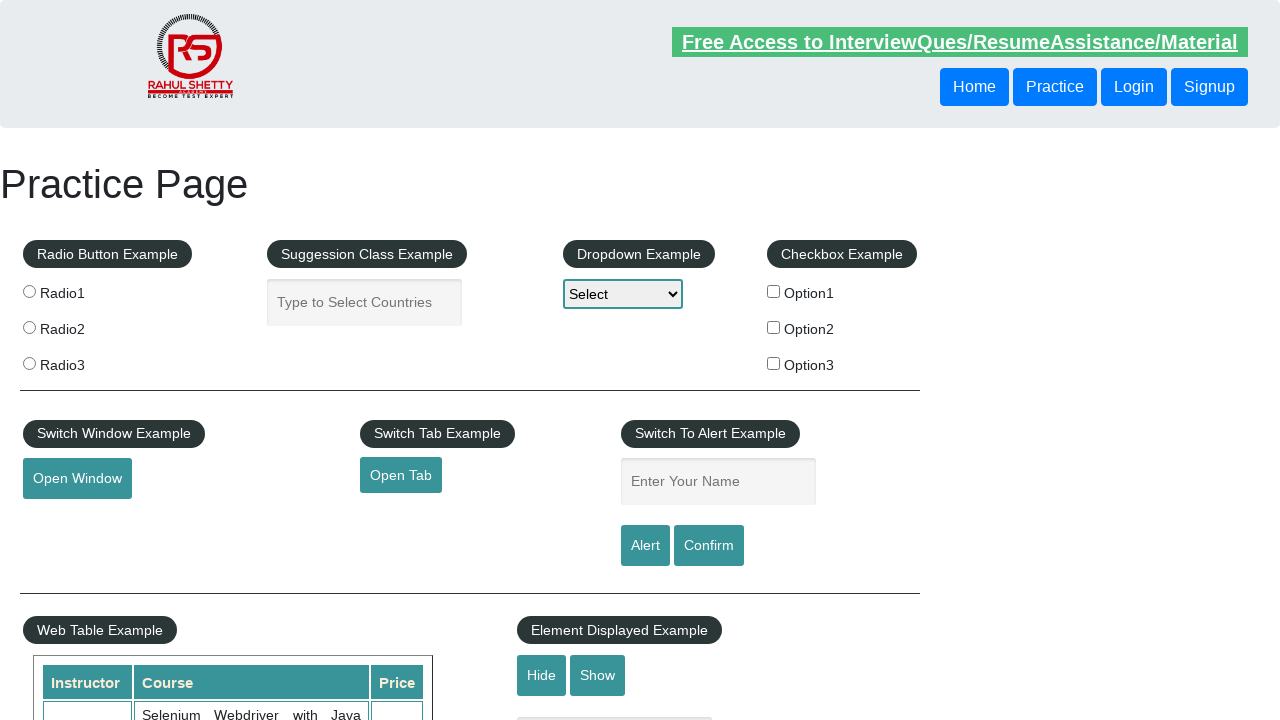

Retrieved href from footer link 'Dummy Content for Testing.': #
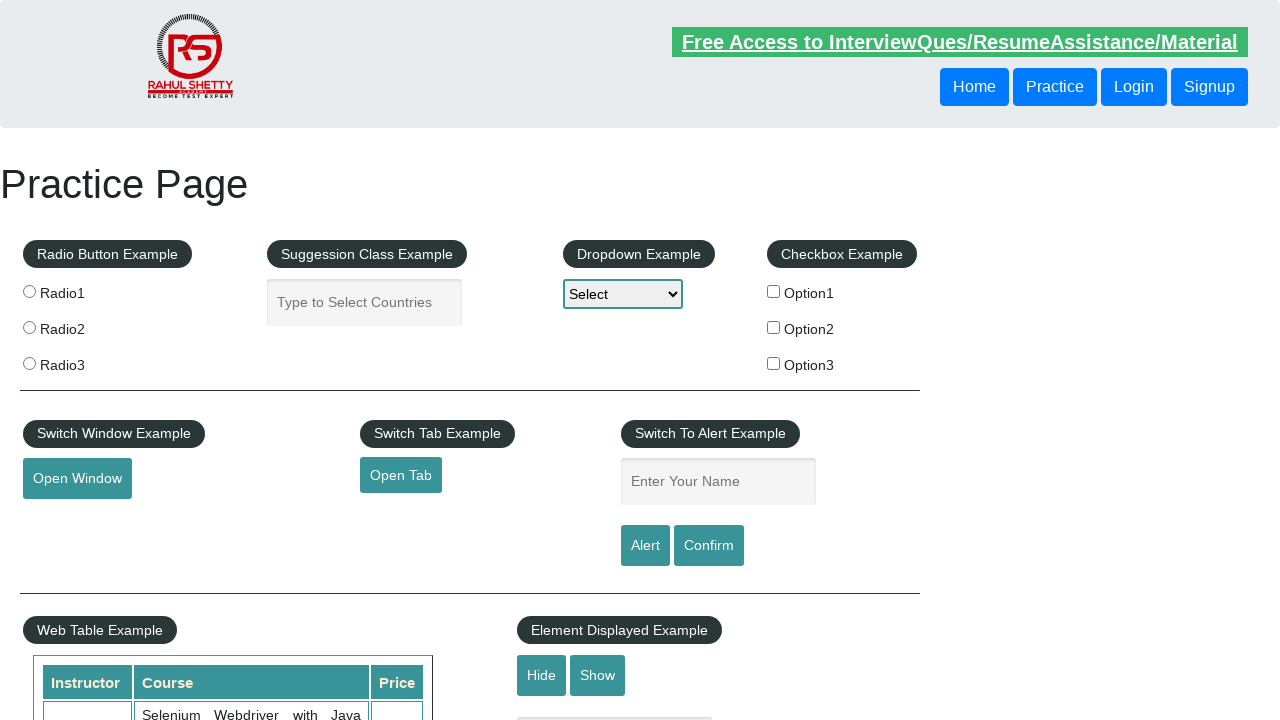

Failed to load link 'Dummy Content for Testing.' - navigation error or timeout
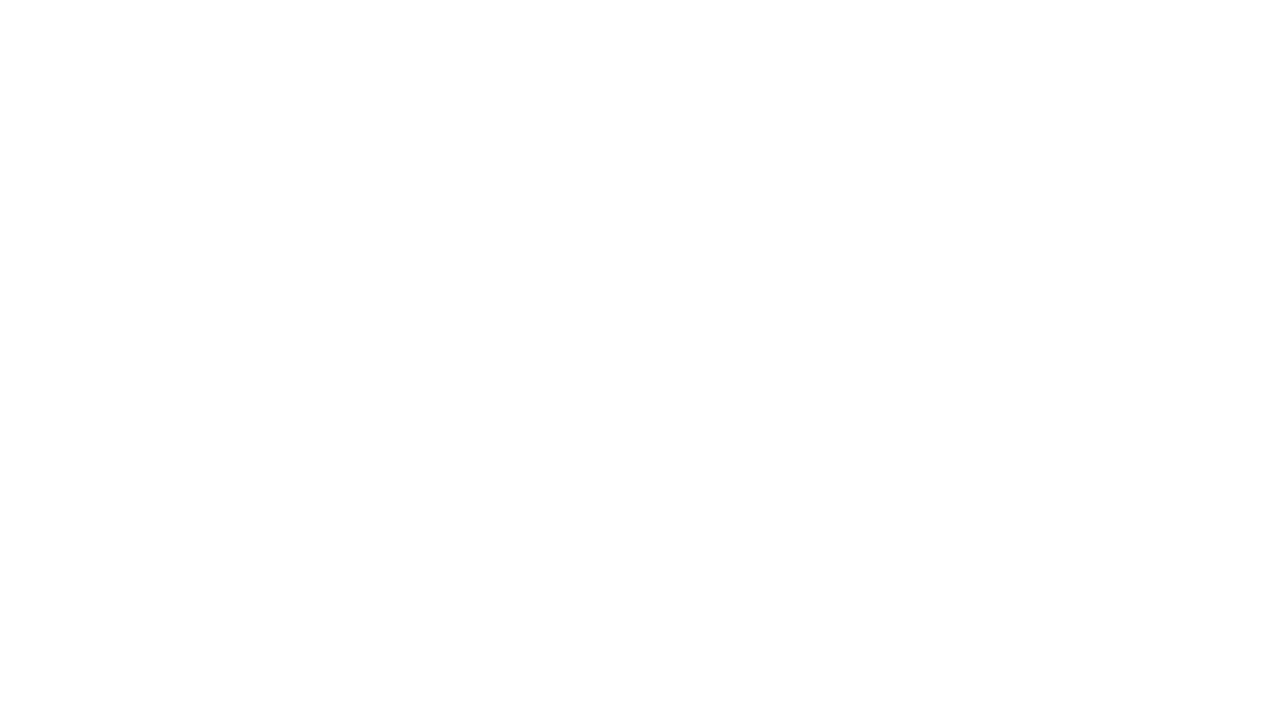

Retrieved text from footer link 14: 'Dummy Content for Testing.'
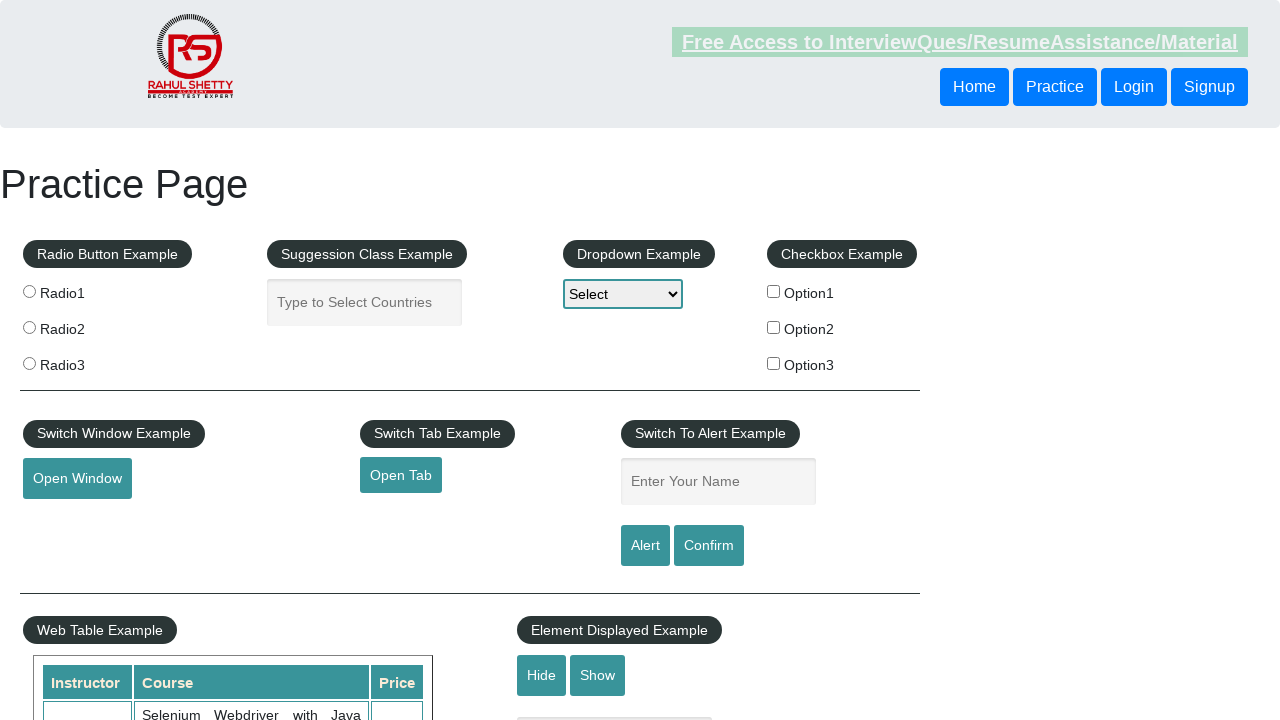

Retrieved href from footer link 'Dummy Content for Testing.': #
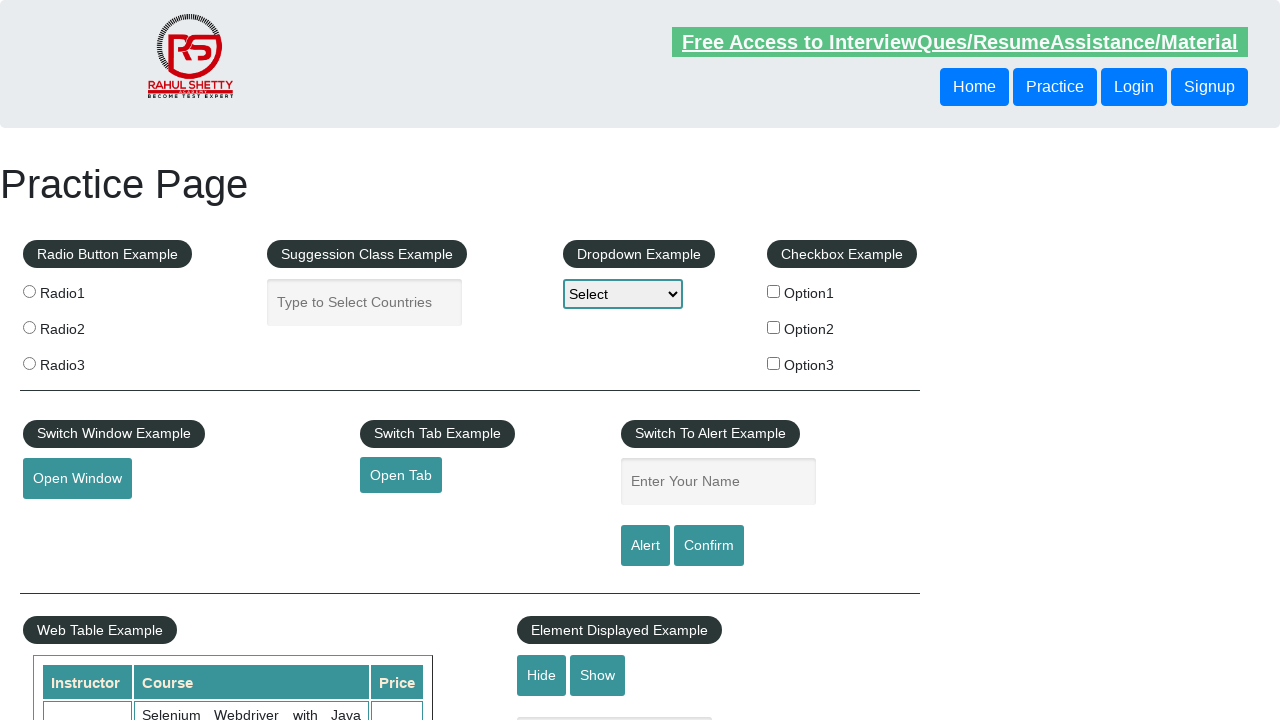

Failed to load link 'Dummy Content for Testing.' - navigation error or timeout
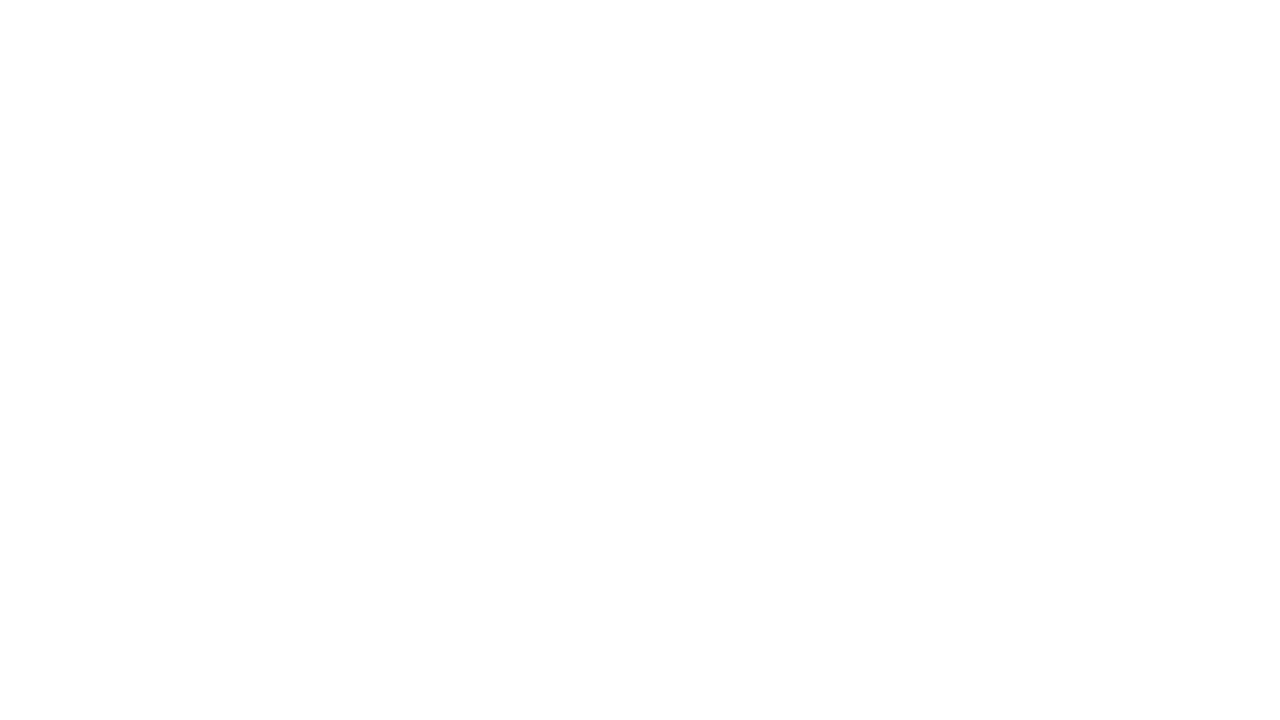

Retrieved text from footer link 15: 'Dummy Content for Testing.'
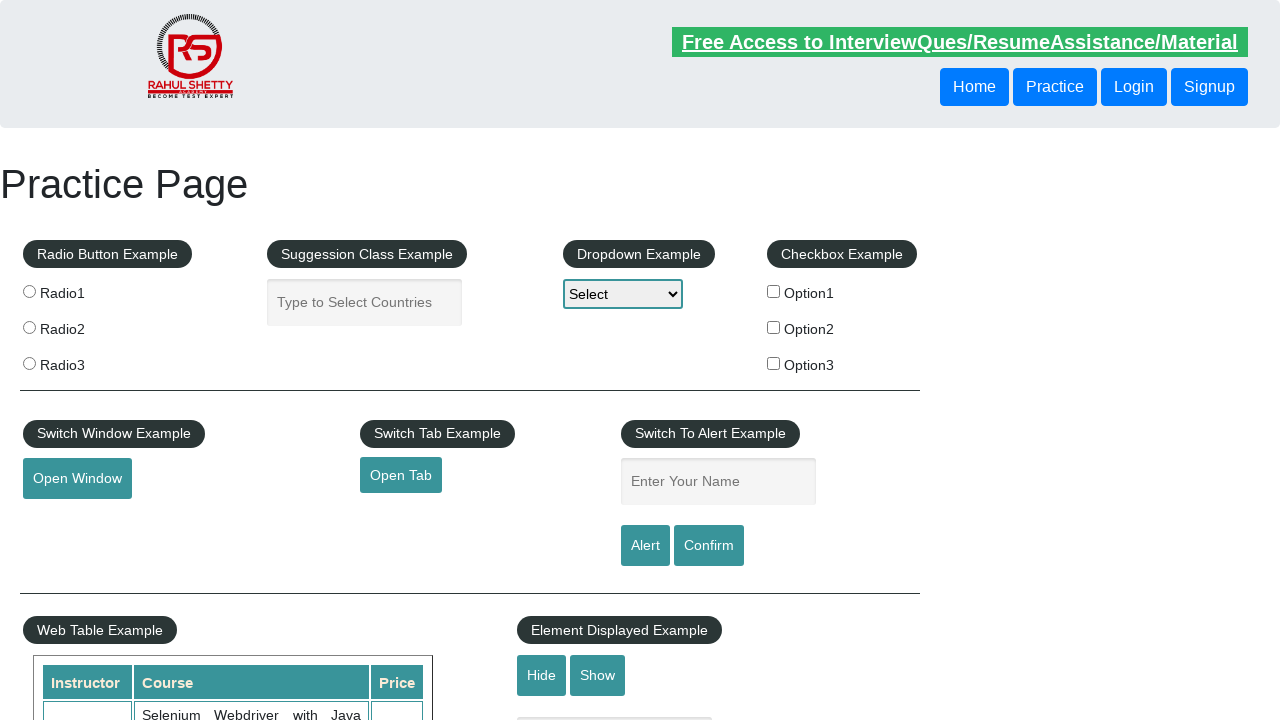

Retrieved href from footer link 'Dummy Content for Testing.': #
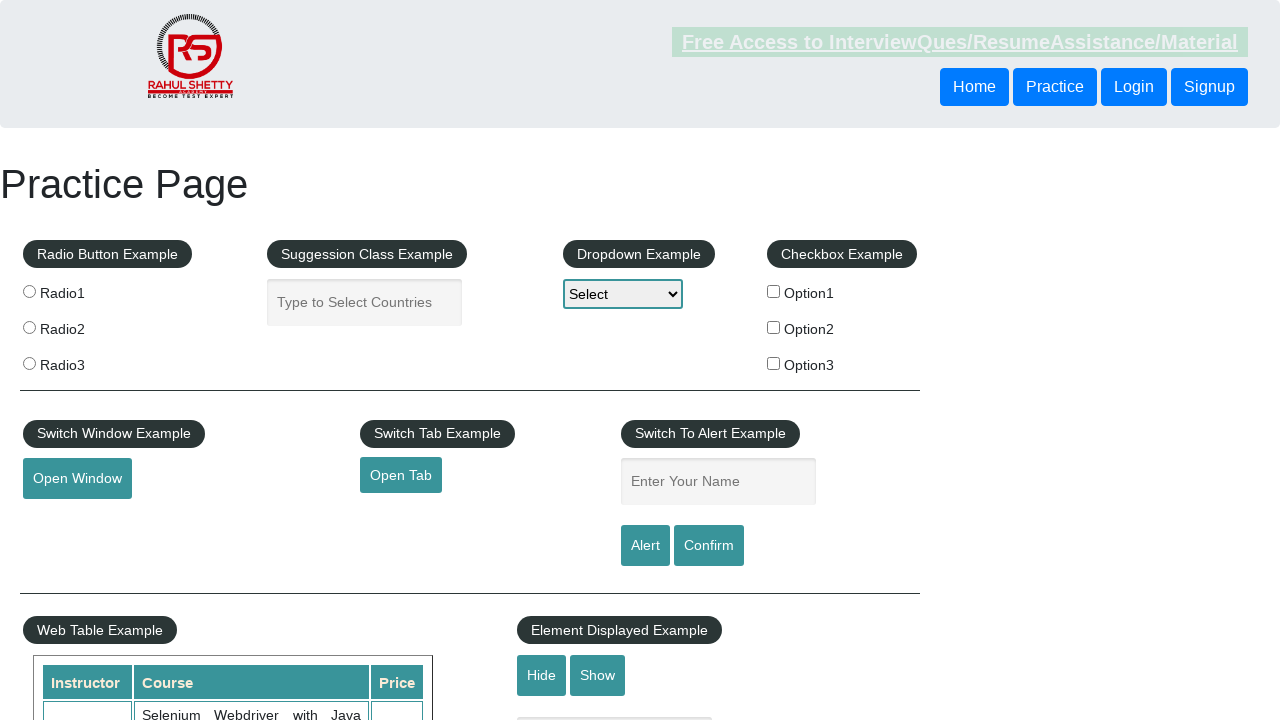

Failed to load link 'Dummy Content for Testing.' - navigation error or timeout
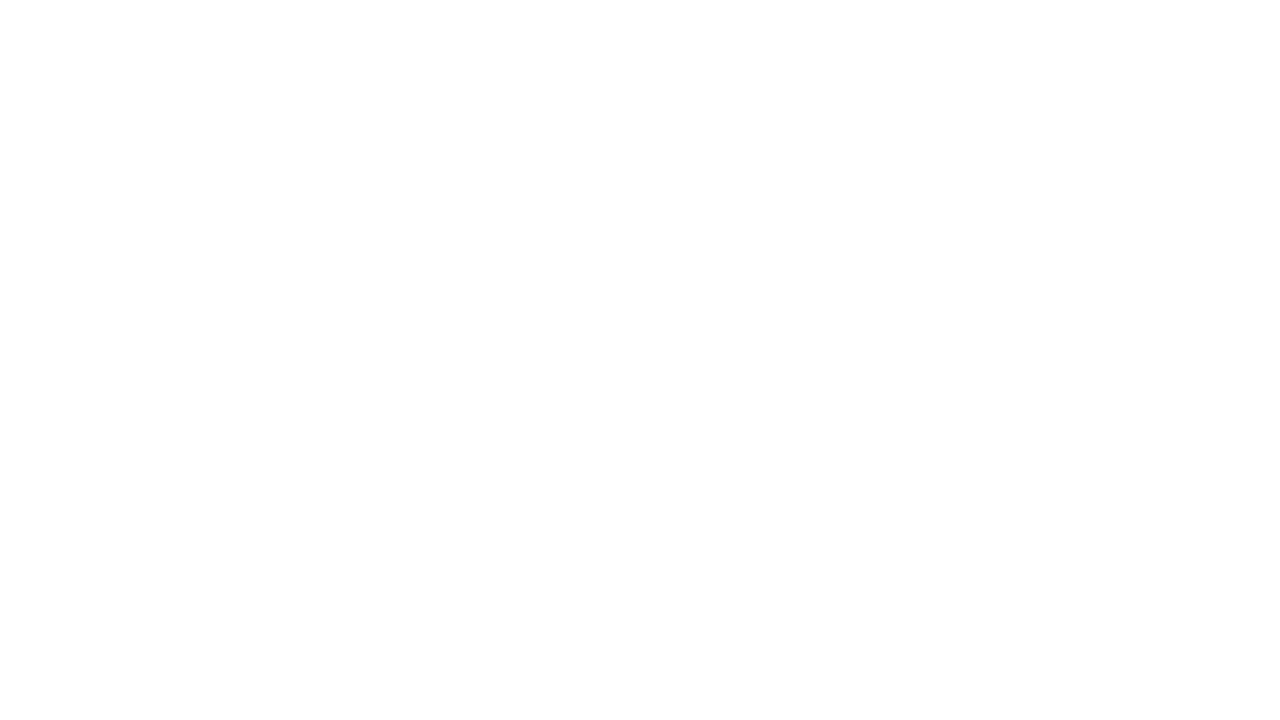

Retrieved text from footer link 16: 'Social Media'
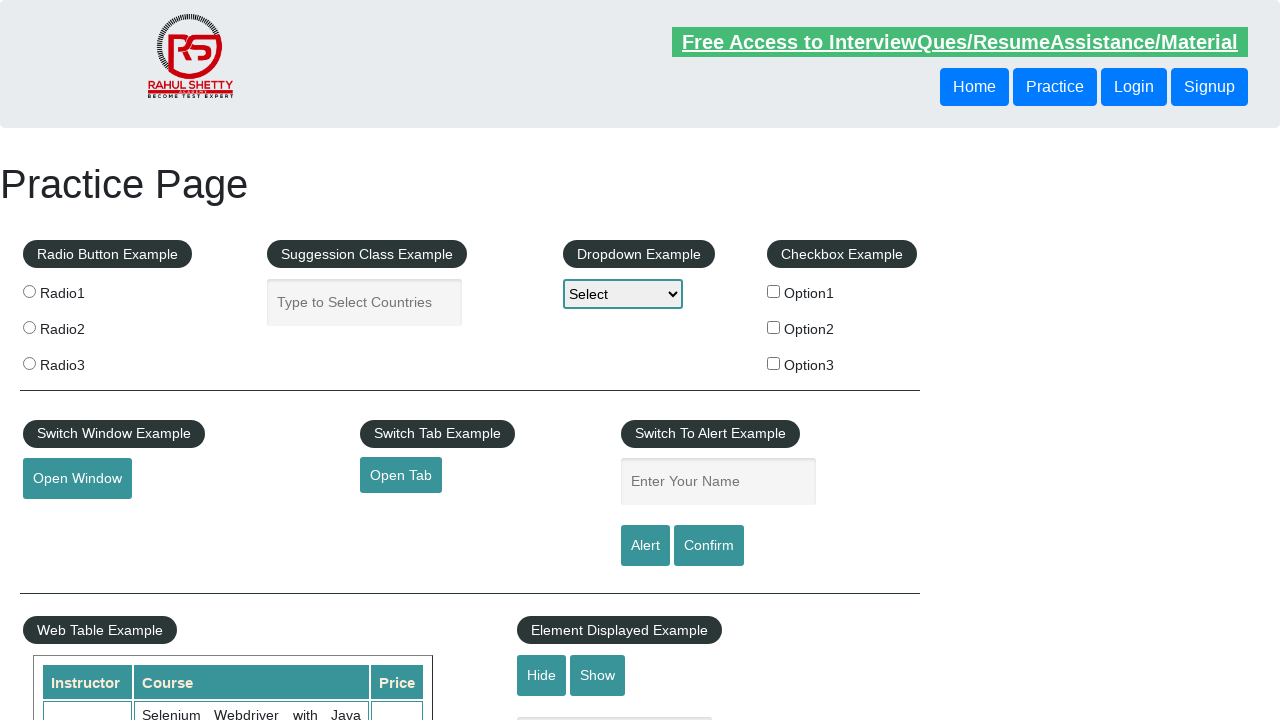

Retrieved href from footer link 'Social Media': #
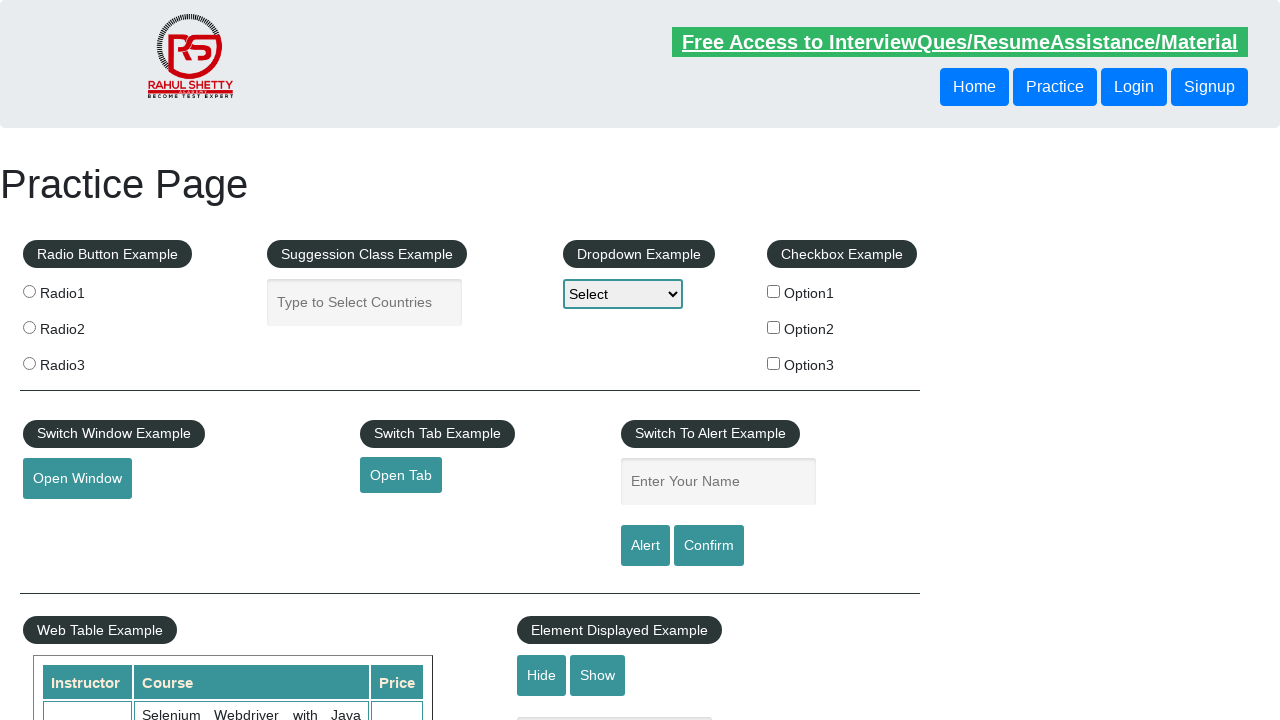

Failed to load link 'Social Media' - navigation error or timeout
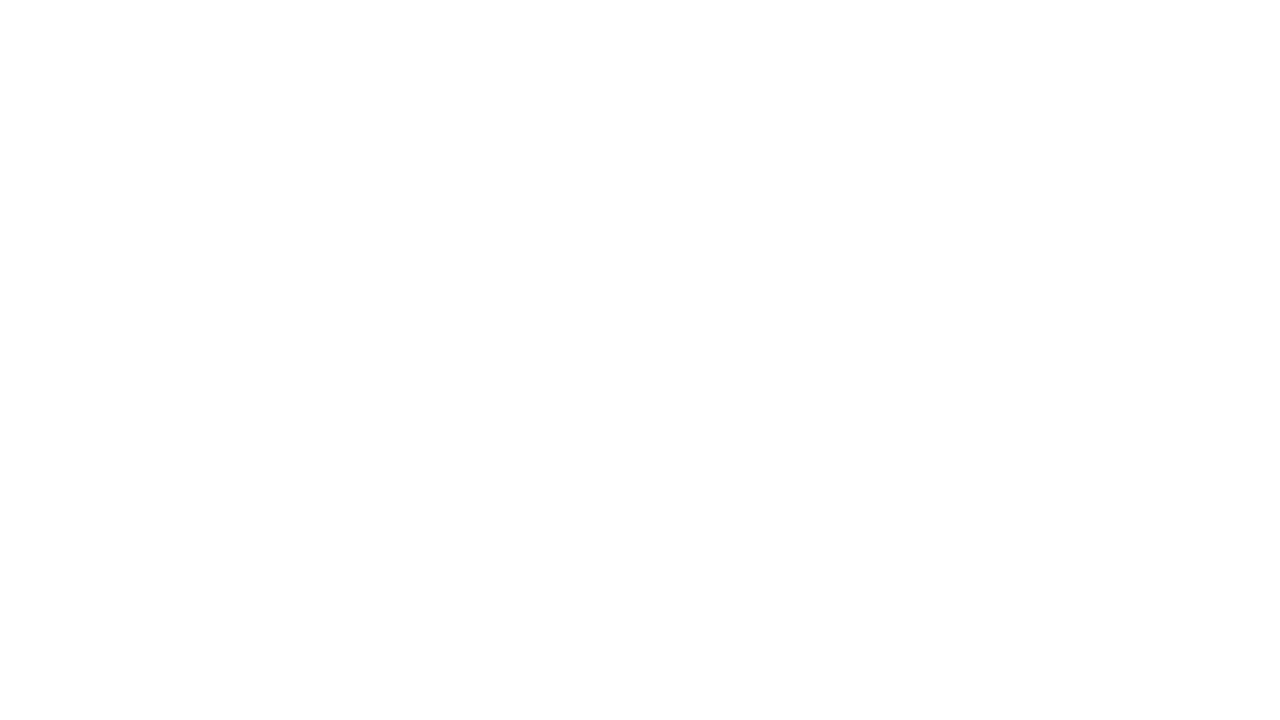

Retrieved text from footer link 17: 'Facebook'
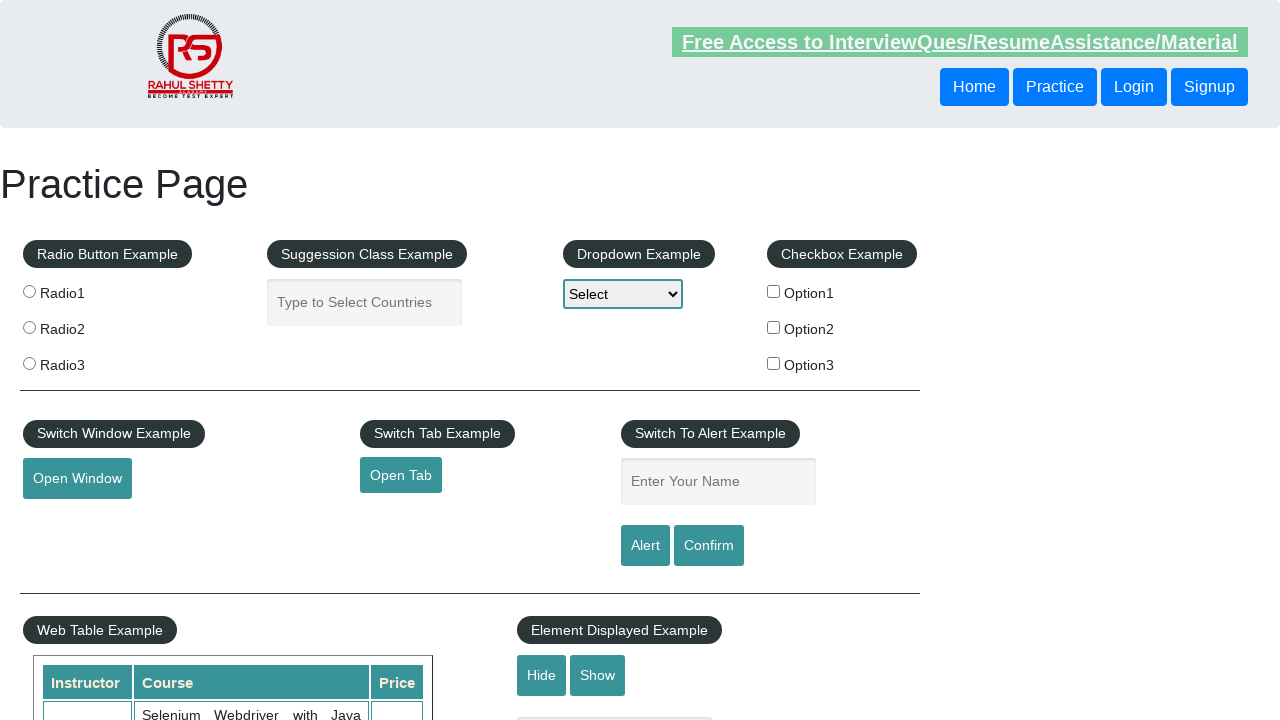

Retrieved href from footer link 'Facebook': #
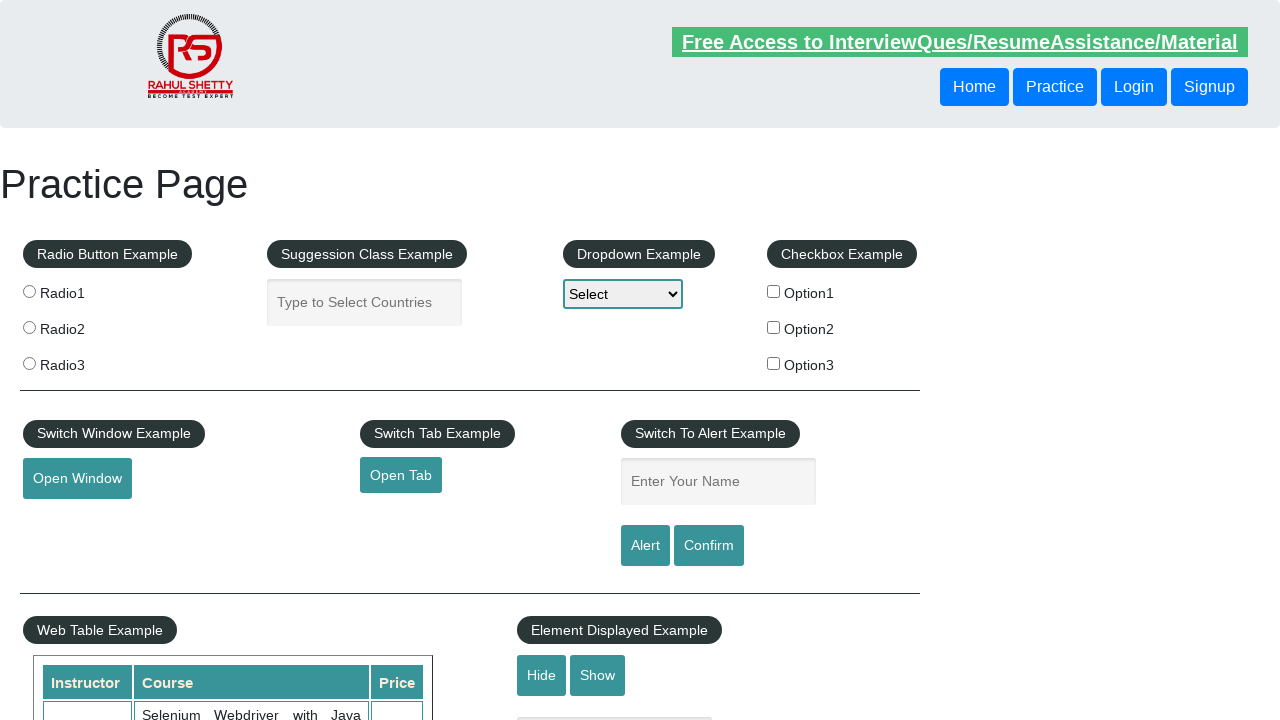

Failed to load link 'Facebook' - navigation error or timeout
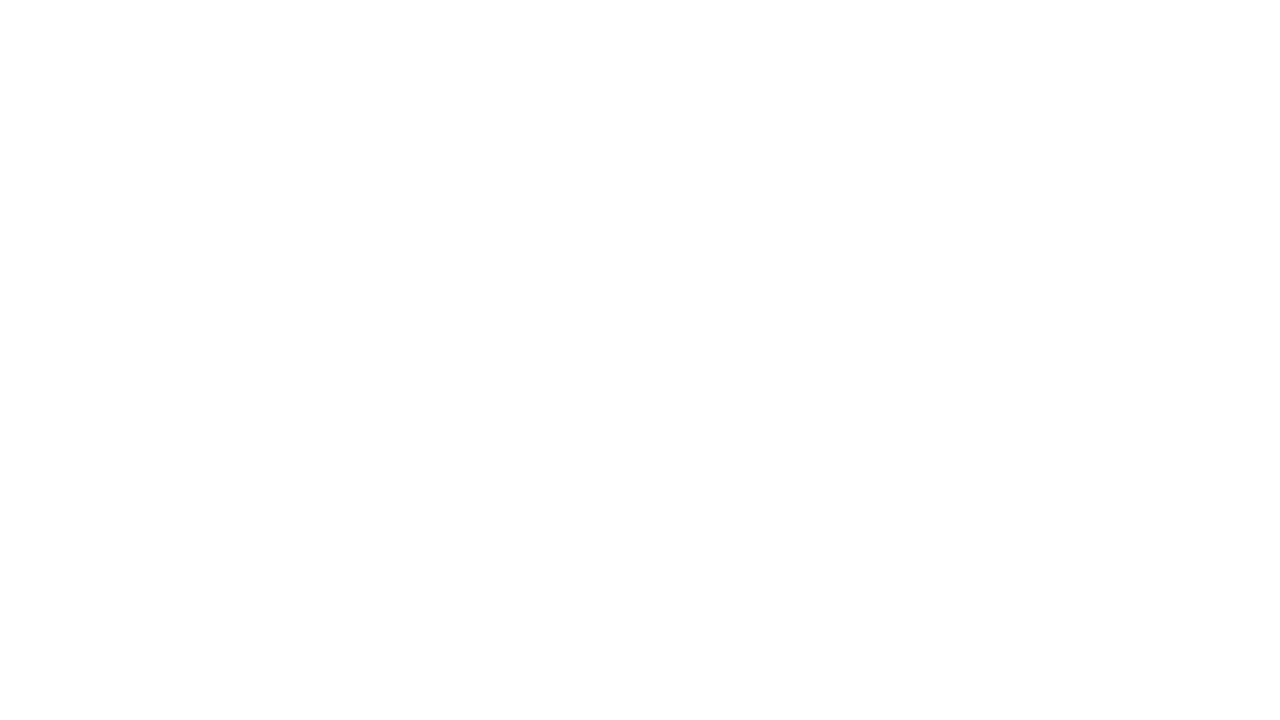

Retrieved text from footer link 18: 'Twitter'
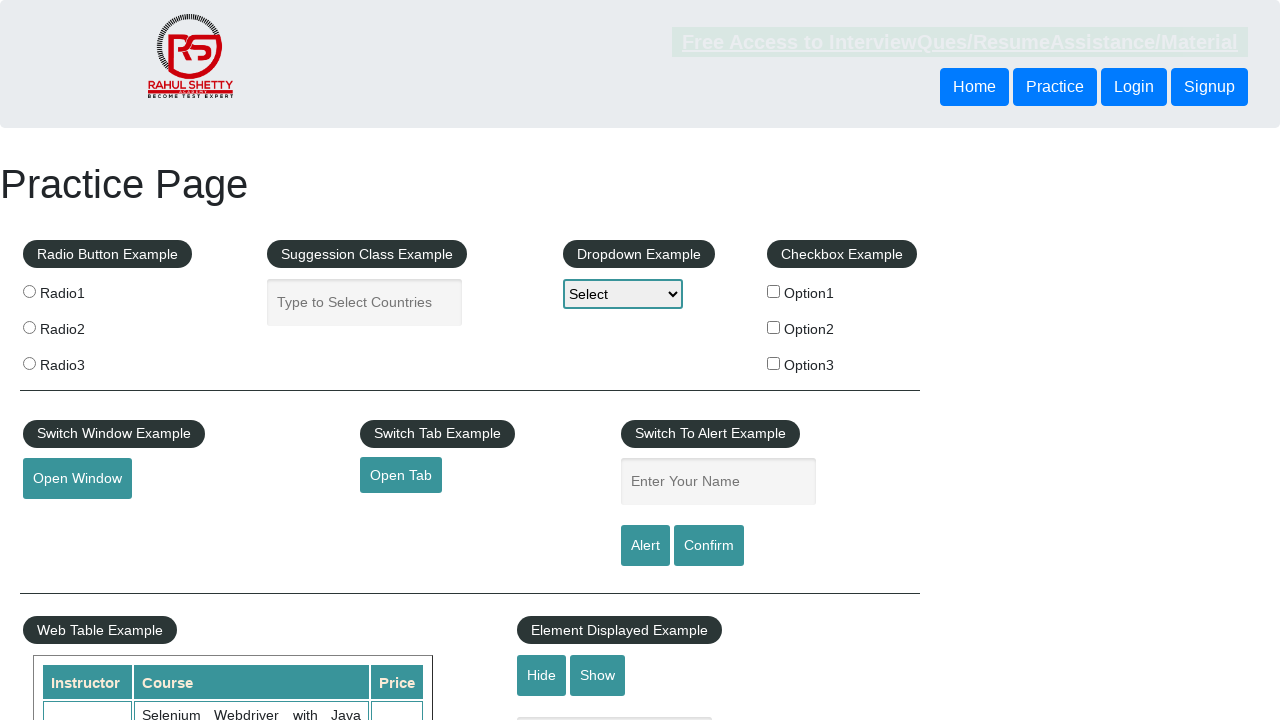

Retrieved href from footer link 'Twitter': #
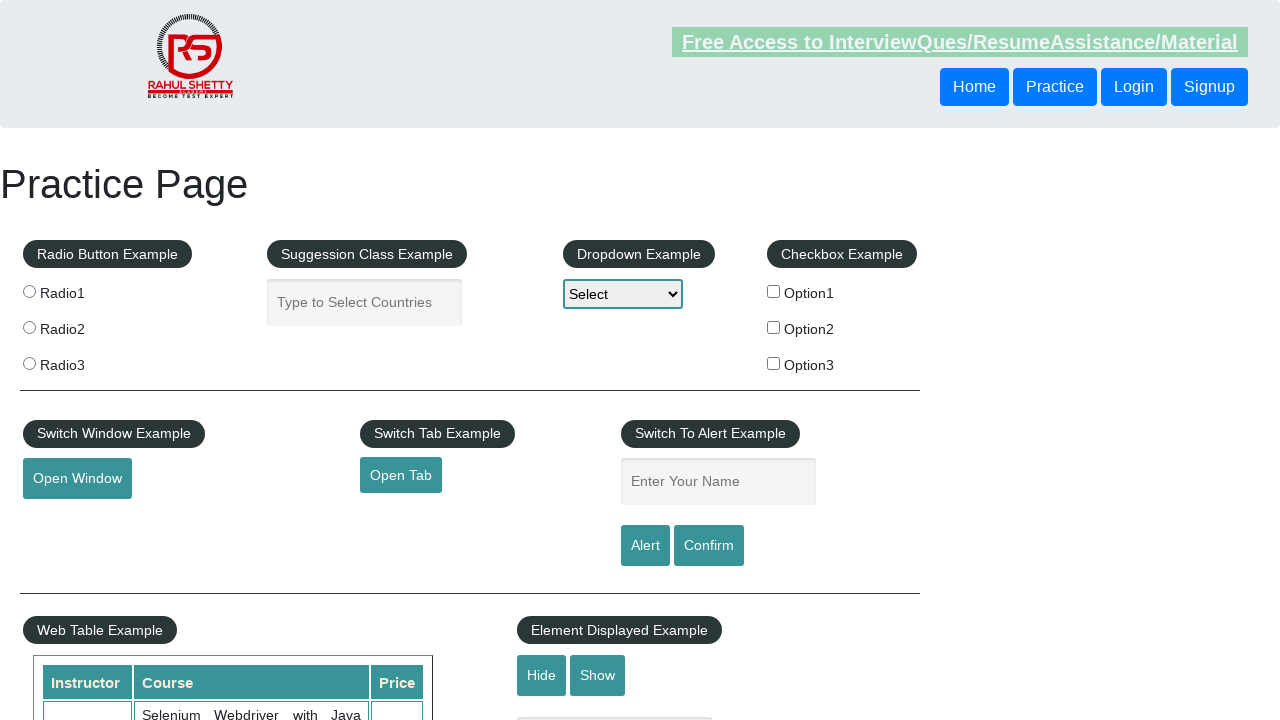

Failed to load link 'Twitter' - navigation error or timeout
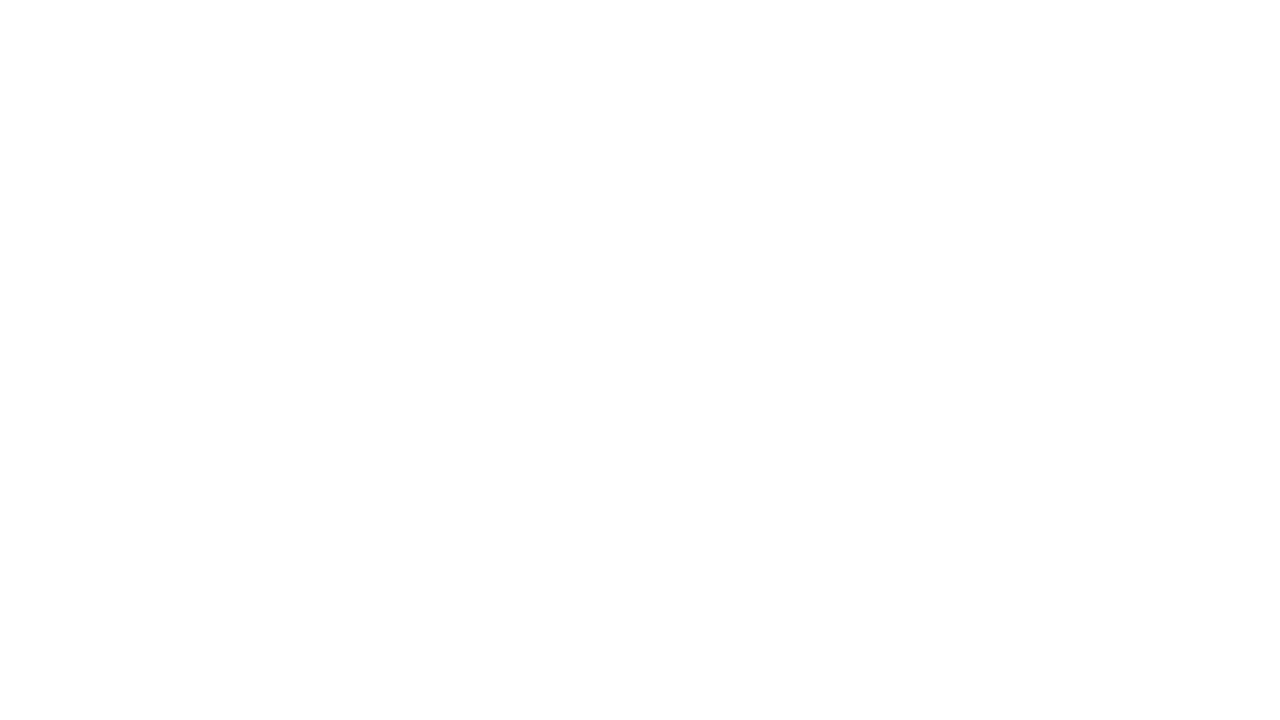

Retrieved text from footer link 19: 'Google+'
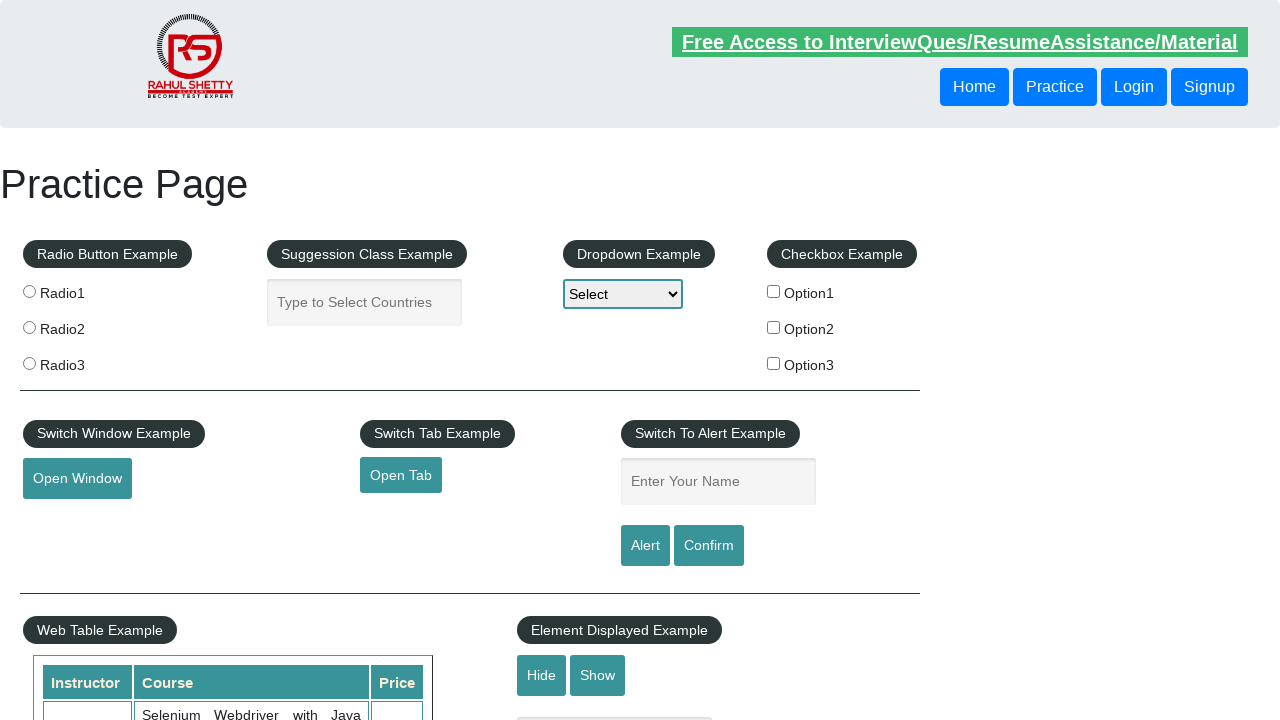

Retrieved href from footer link 'Google+': #
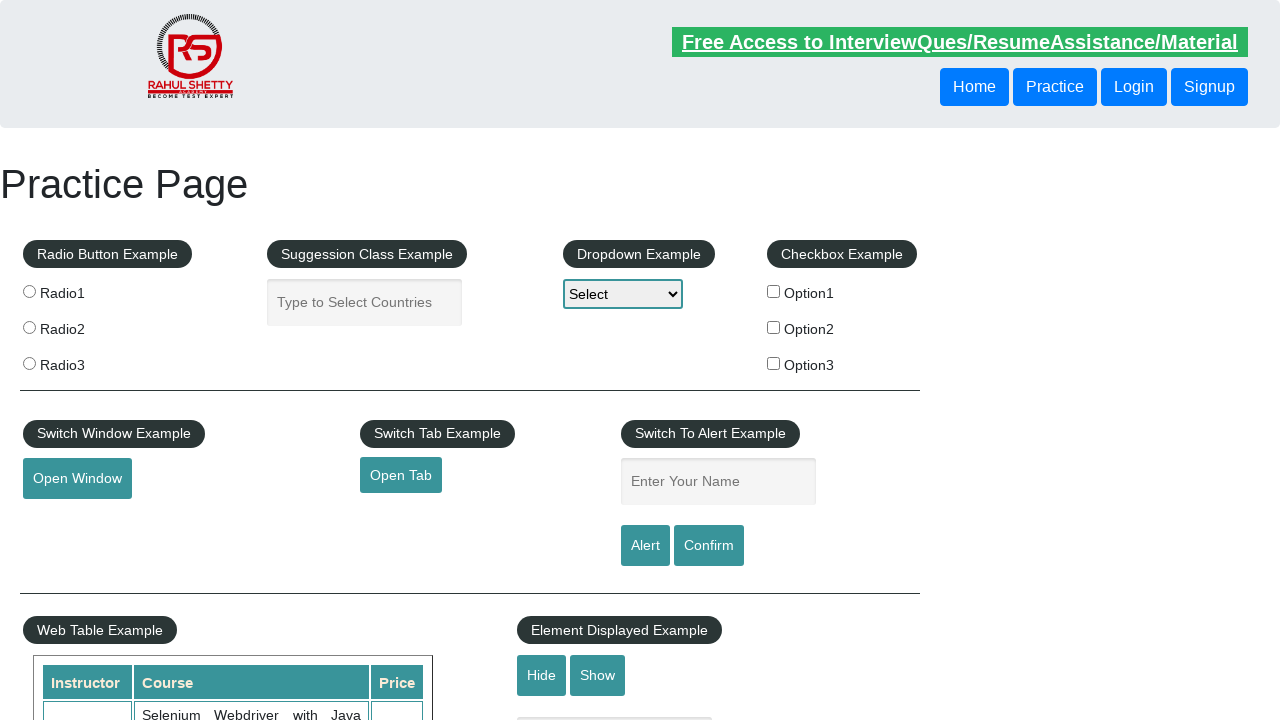

Failed to load link 'Google+' - navigation error or timeout
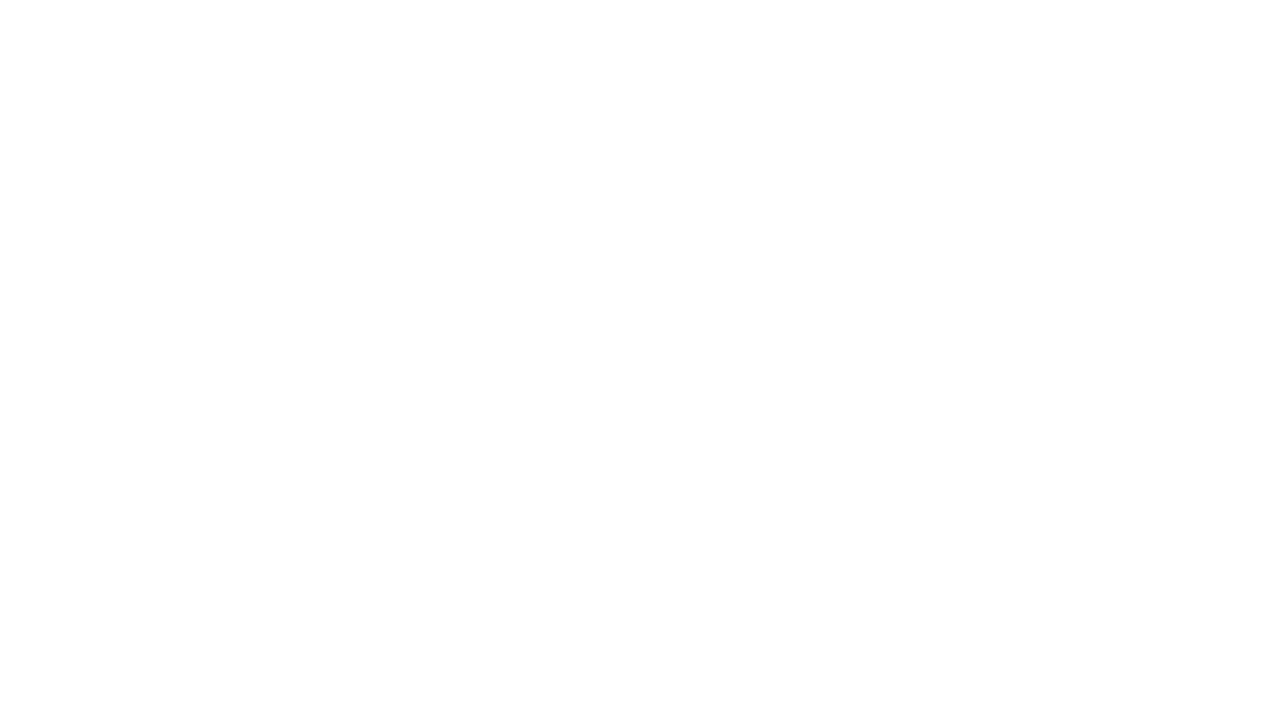

Retrieved text from footer link 20: 'Youtube'
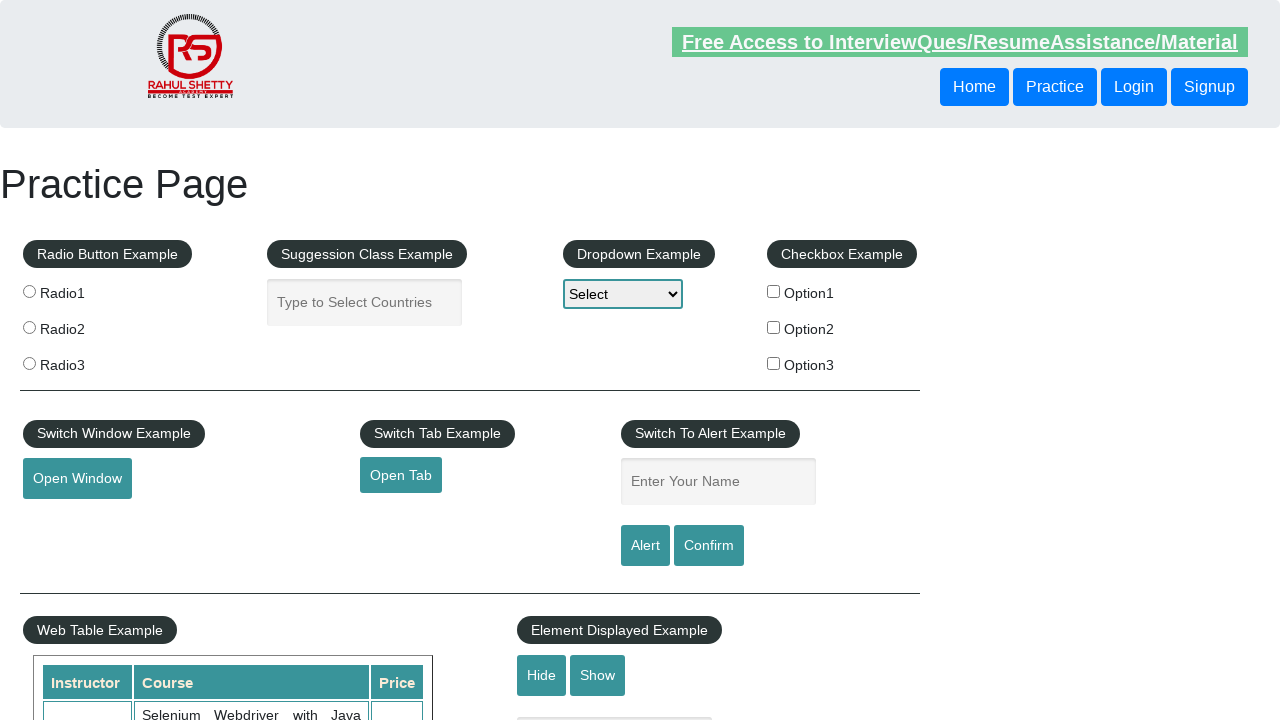

Retrieved href from footer link 'Youtube': #
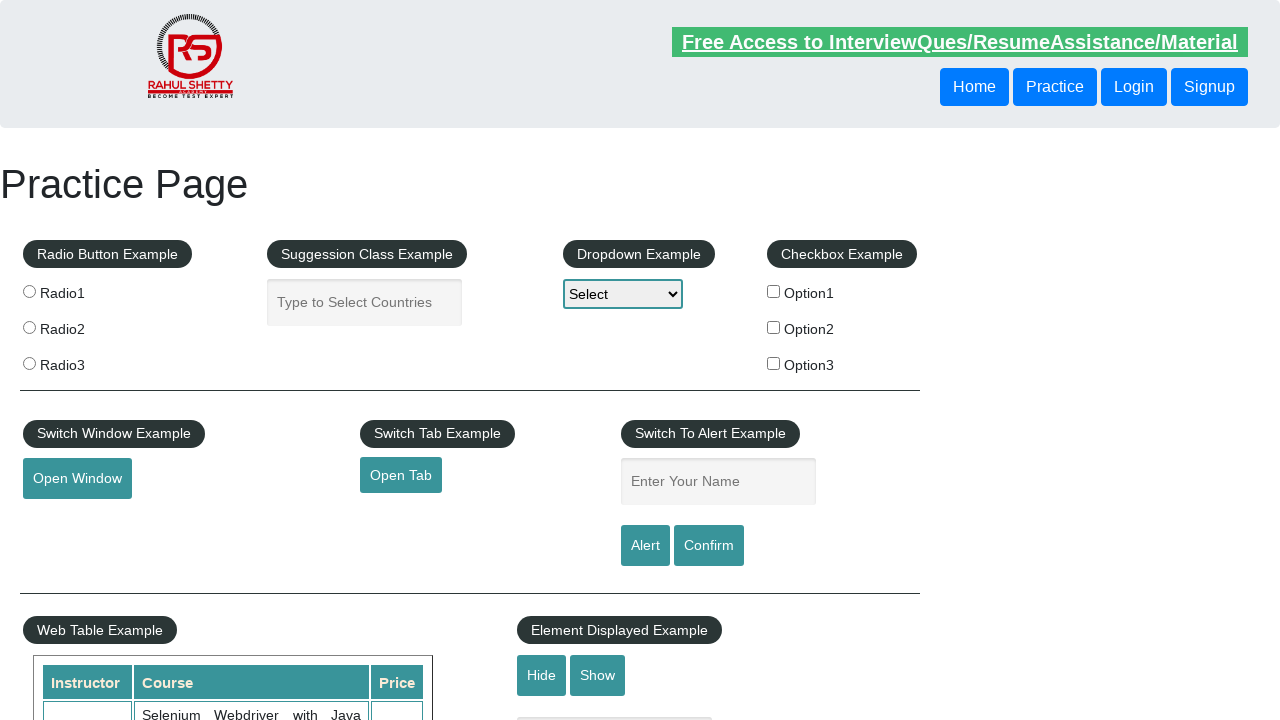

Failed to load link 'Youtube' - navigation error or timeout
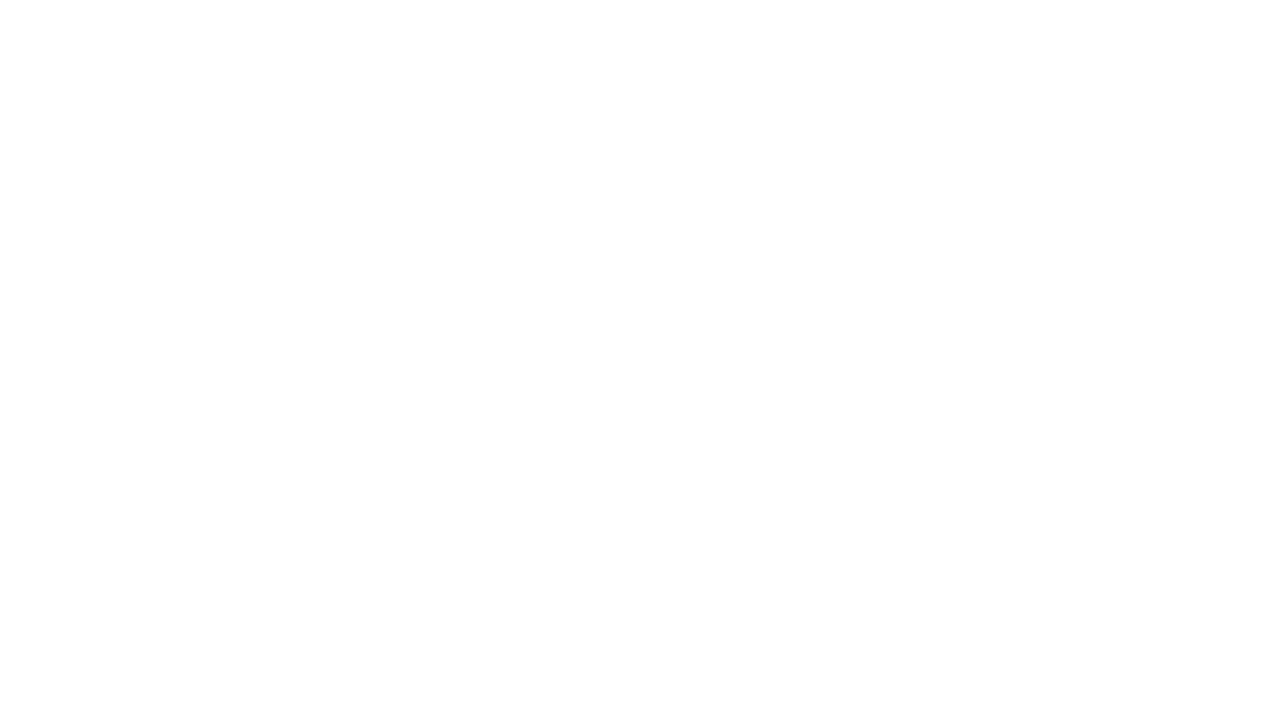

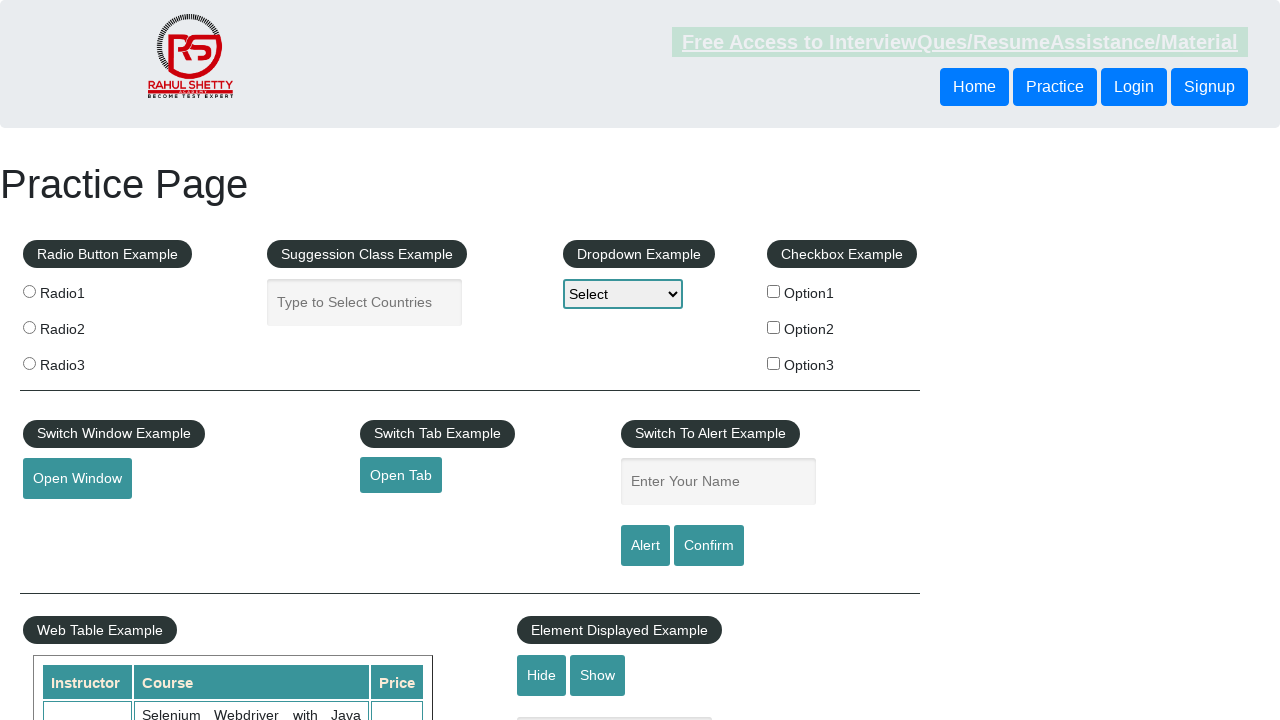